Tests infinite scroll functionality by scrolling down the page 250 pixels at a time, repeating 10 times to trigger content loading.

Starting URL: http://practice.cybertekschool.com/infinite_scroll

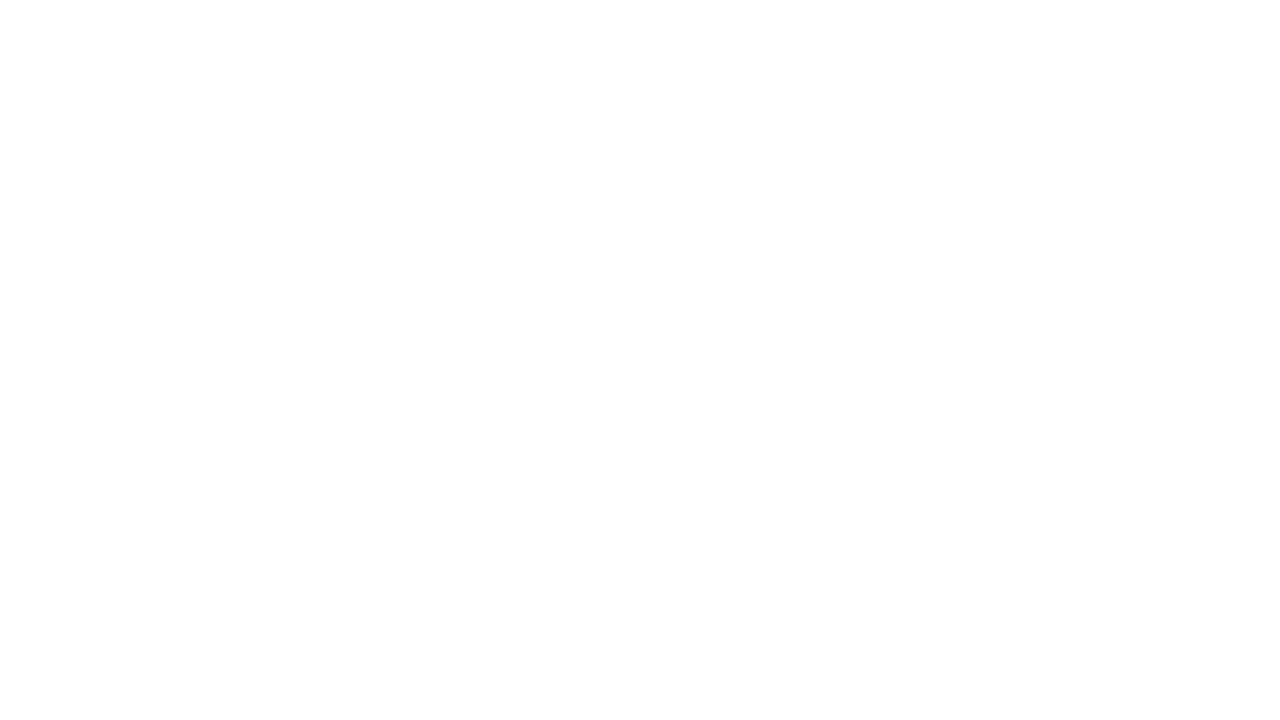

Set viewport size to 1920x1080
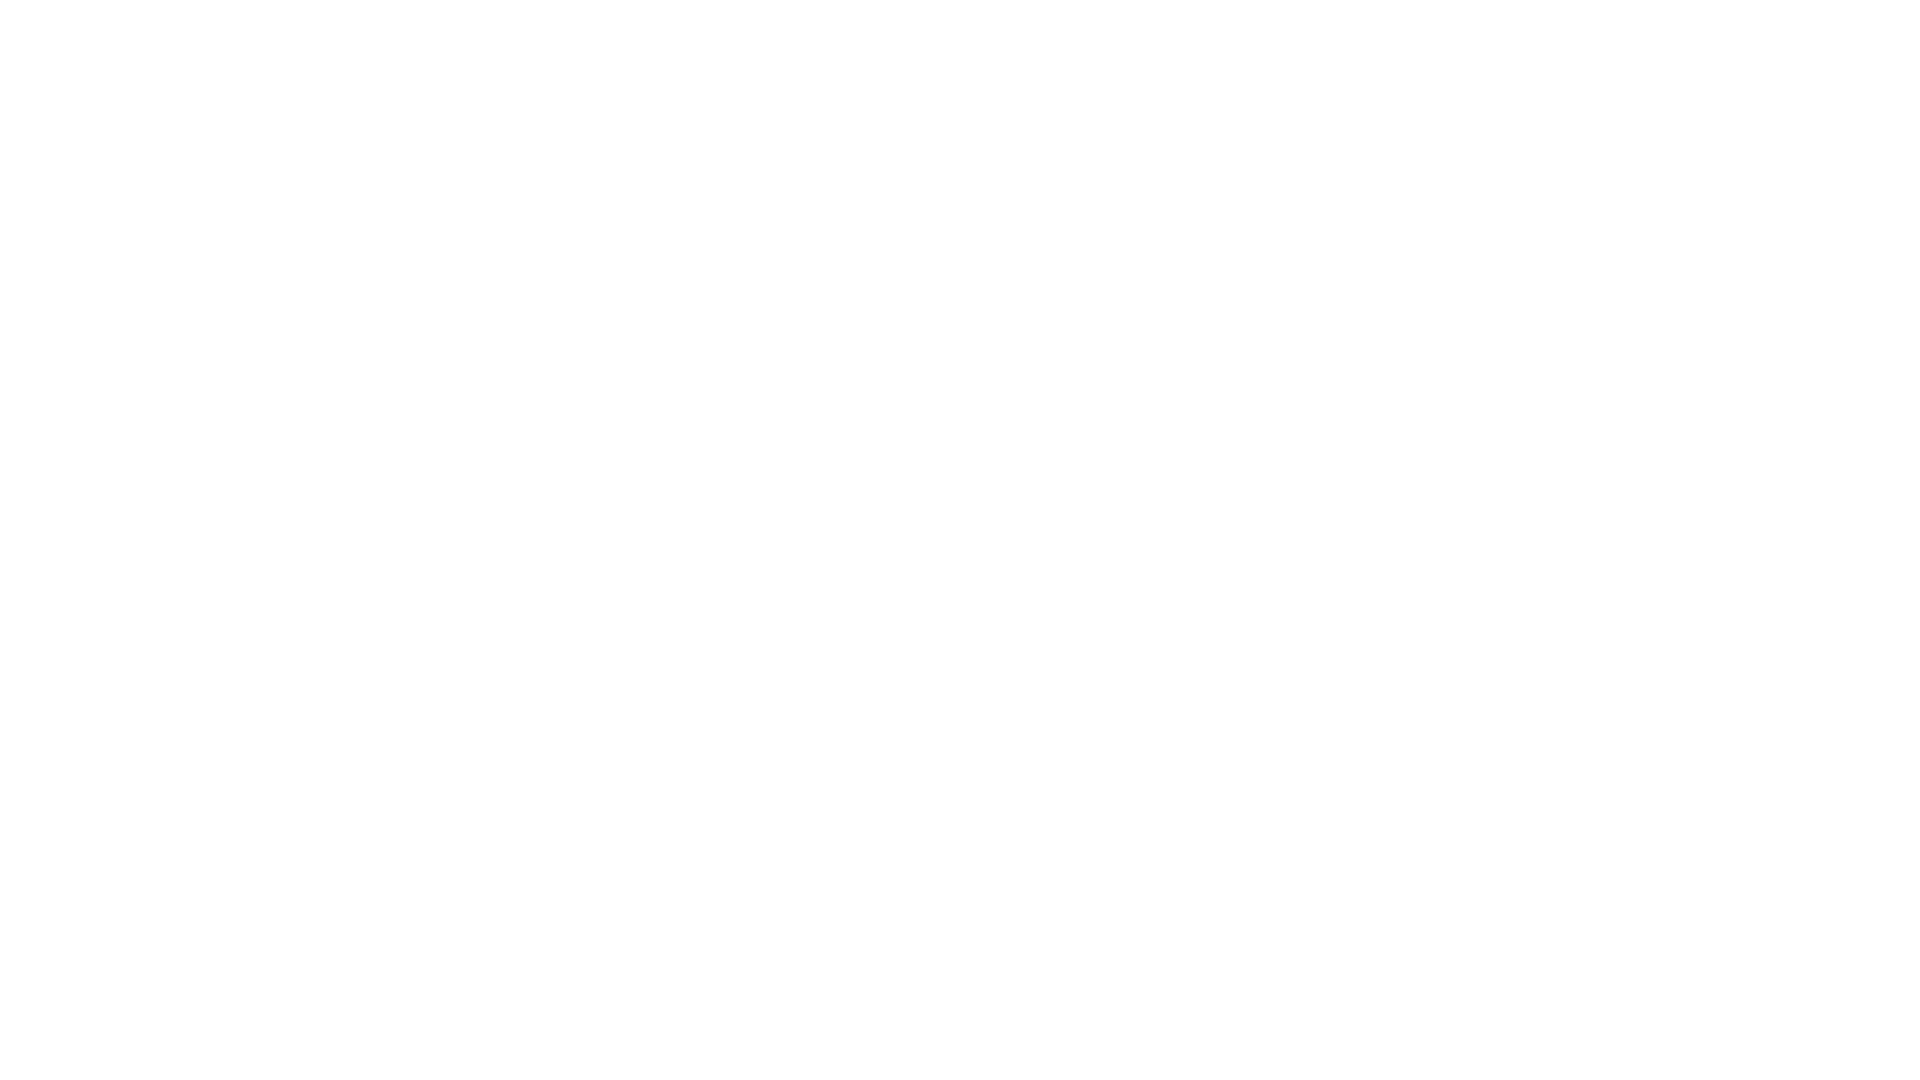

Scrolled down 250 pixels (iteration 1/10)
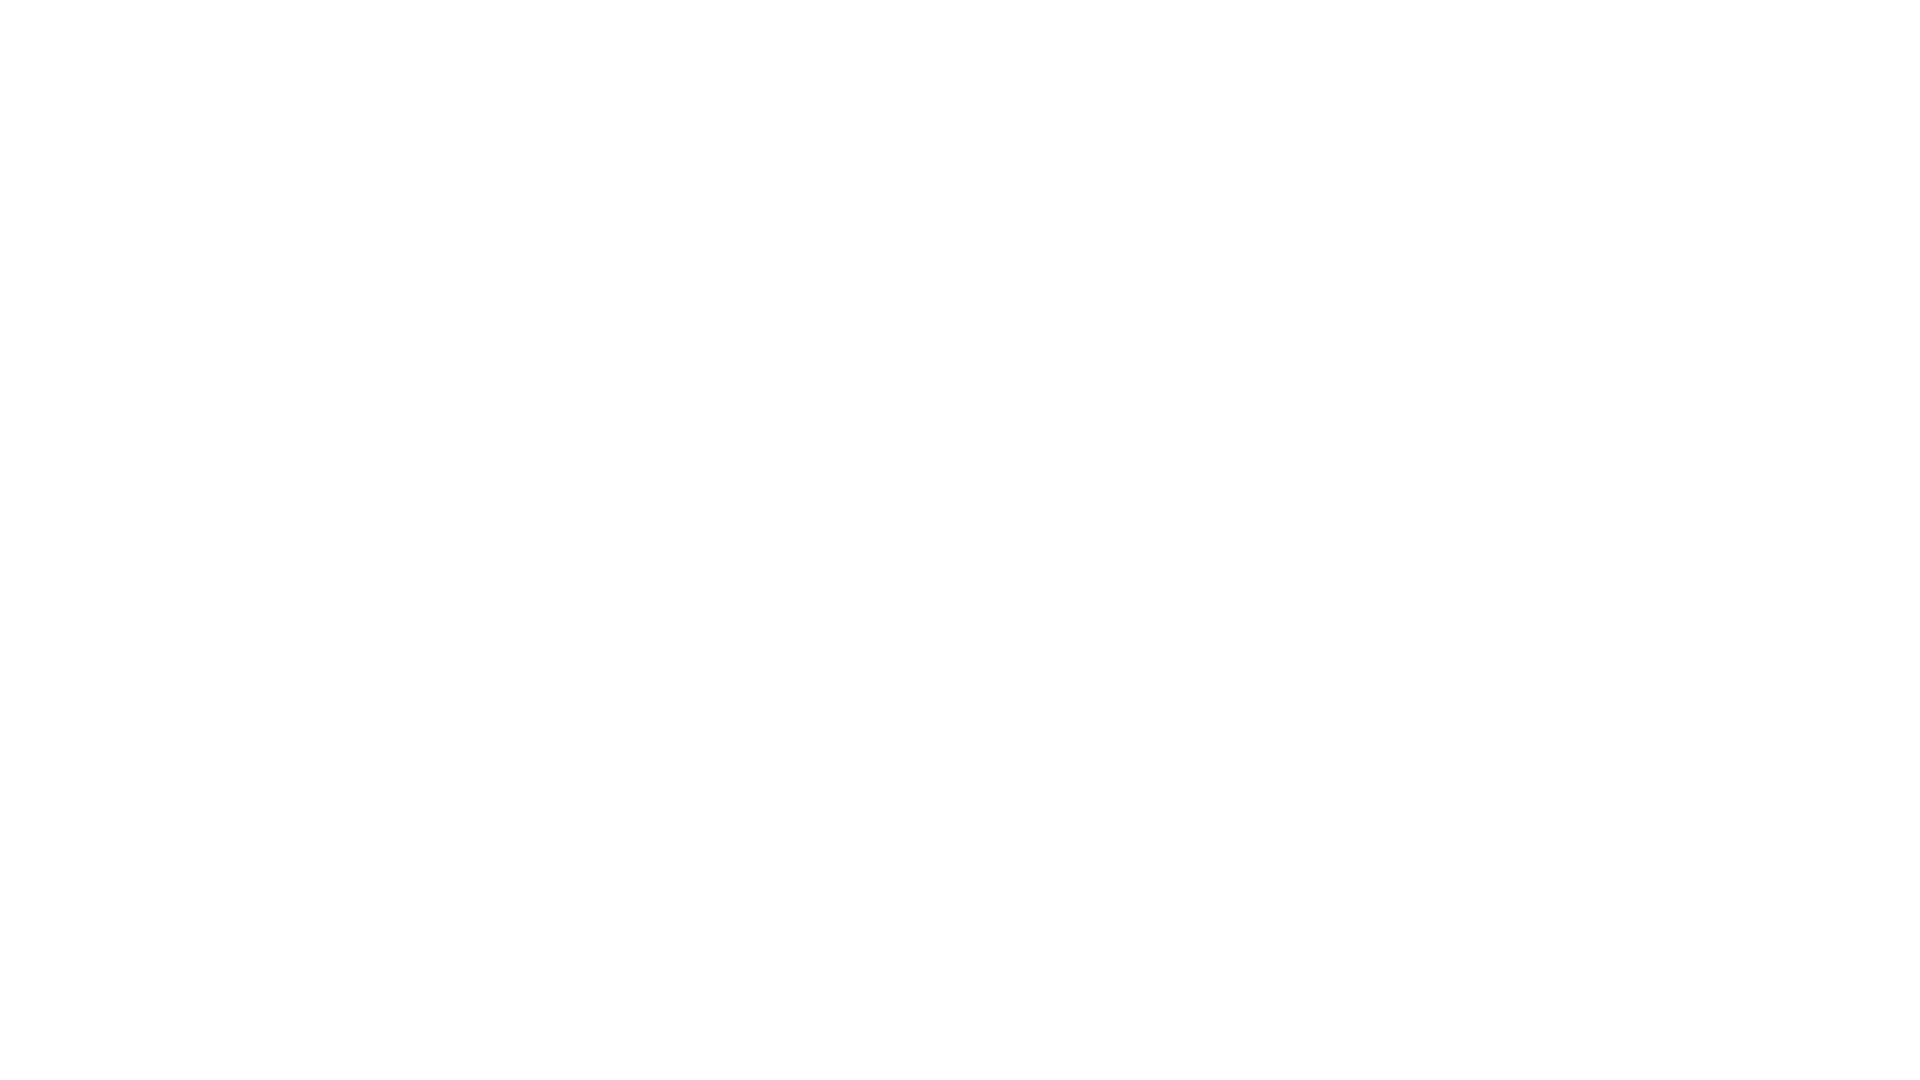

Waited 1 second for content to load (iteration 1/10)
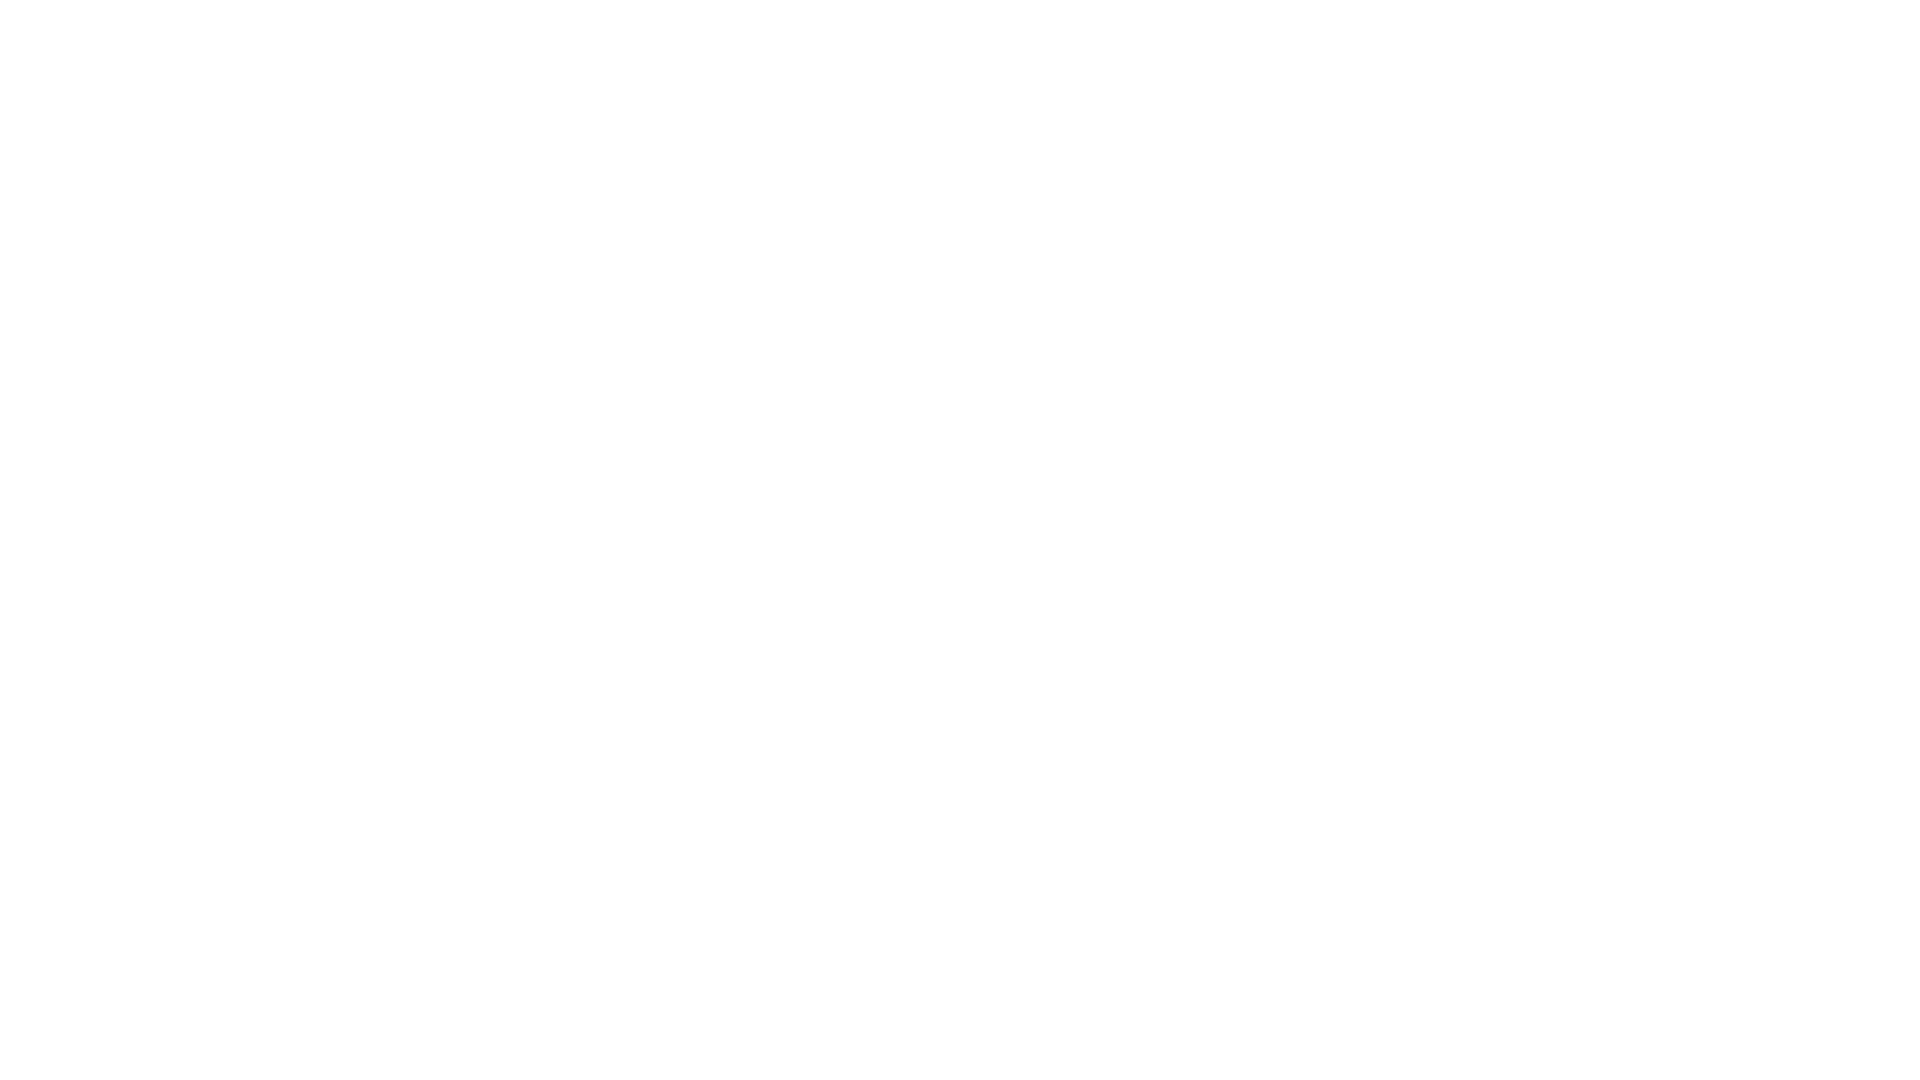

Scrolled down 250 pixels (iteration 2/10)
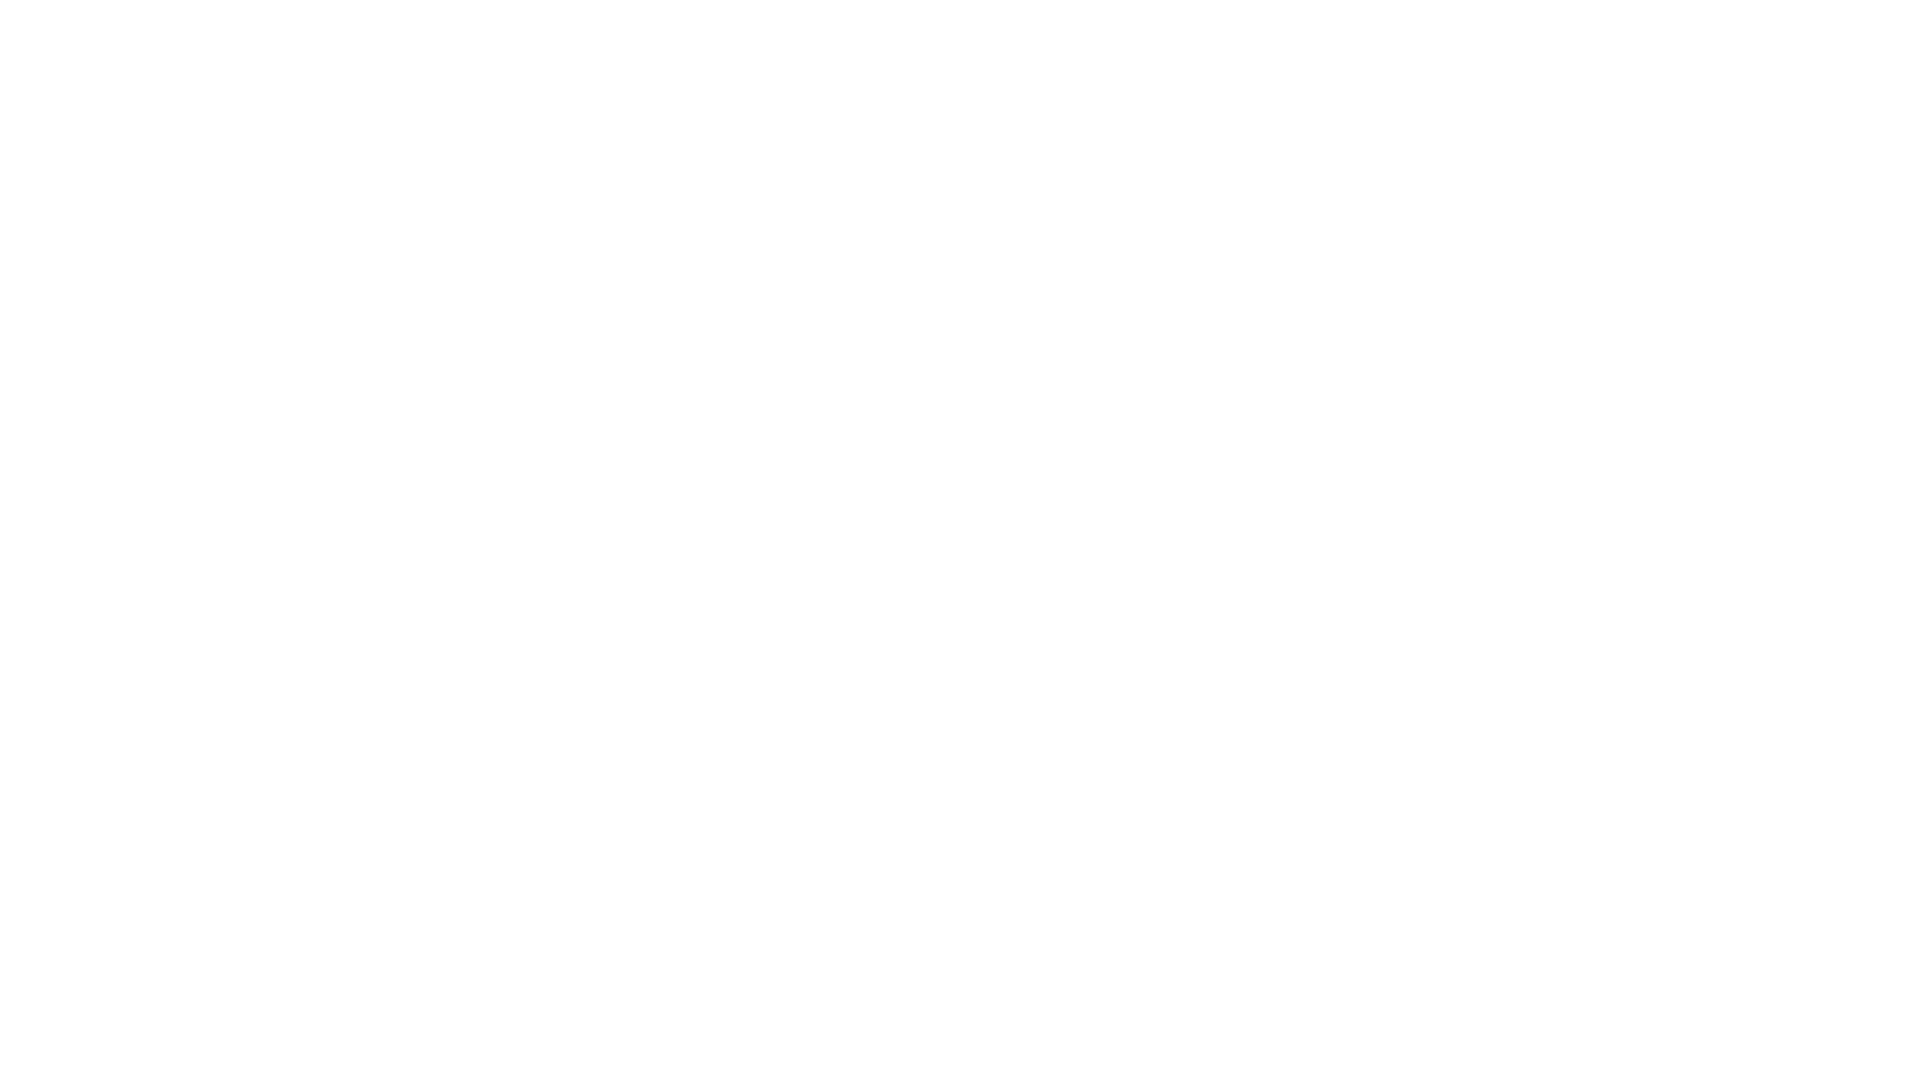

Waited 1 second for content to load (iteration 2/10)
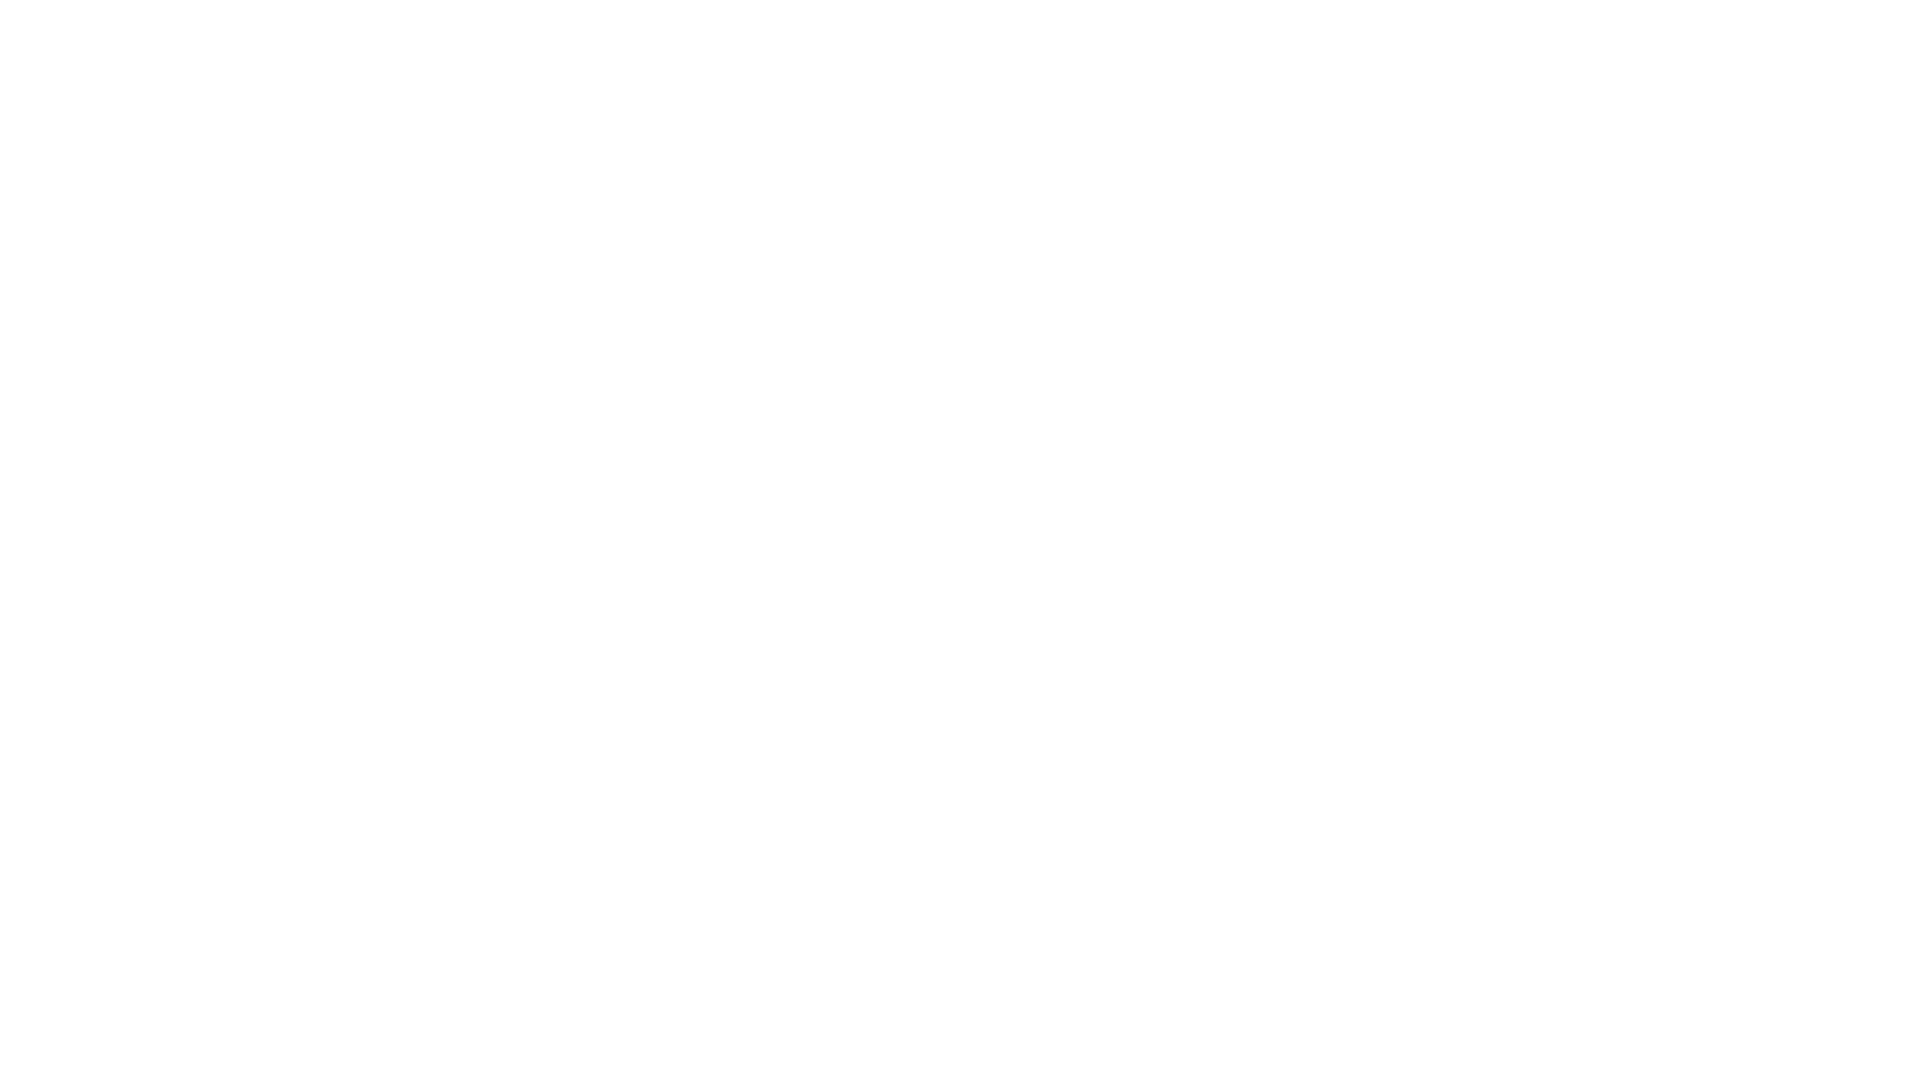

Scrolled down 250 pixels (iteration 3/10)
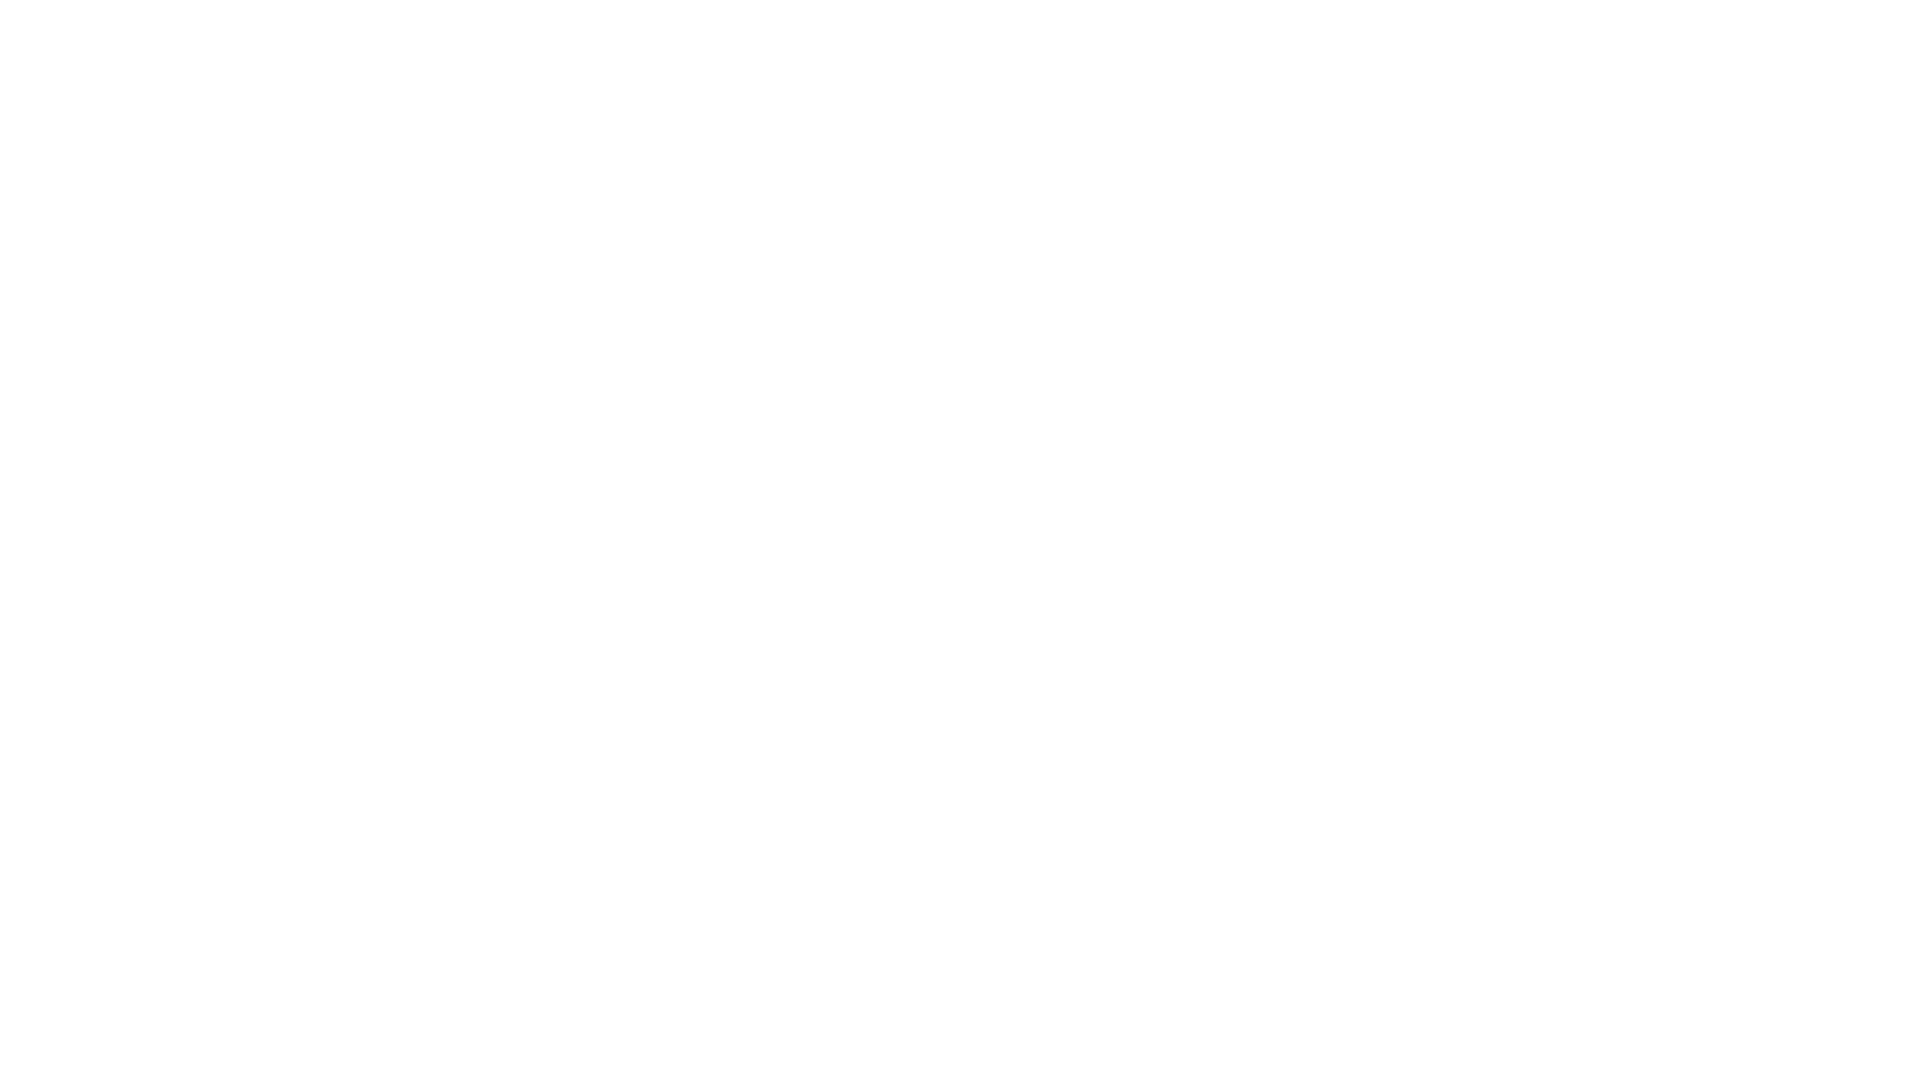

Waited 1 second for content to load (iteration 3/10)
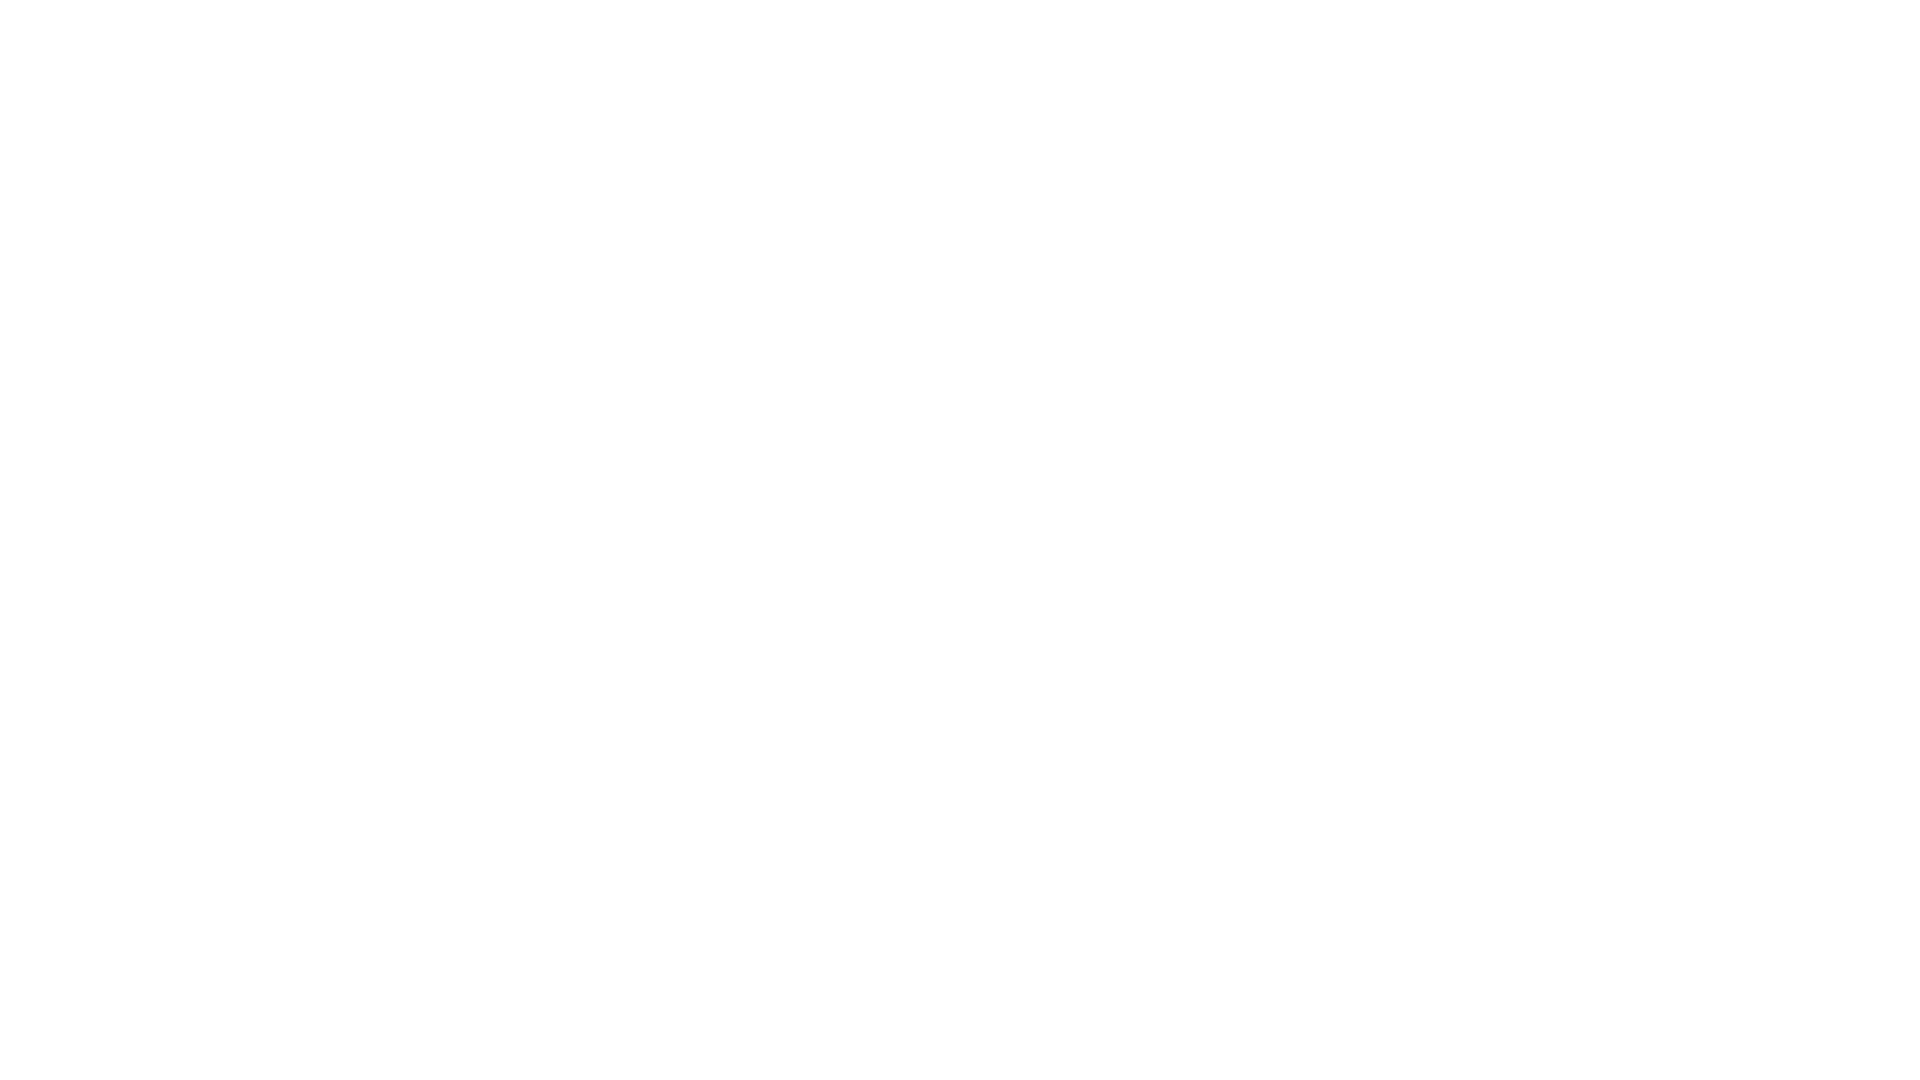

Scrolled down 250 pixels (iteration 4/10)
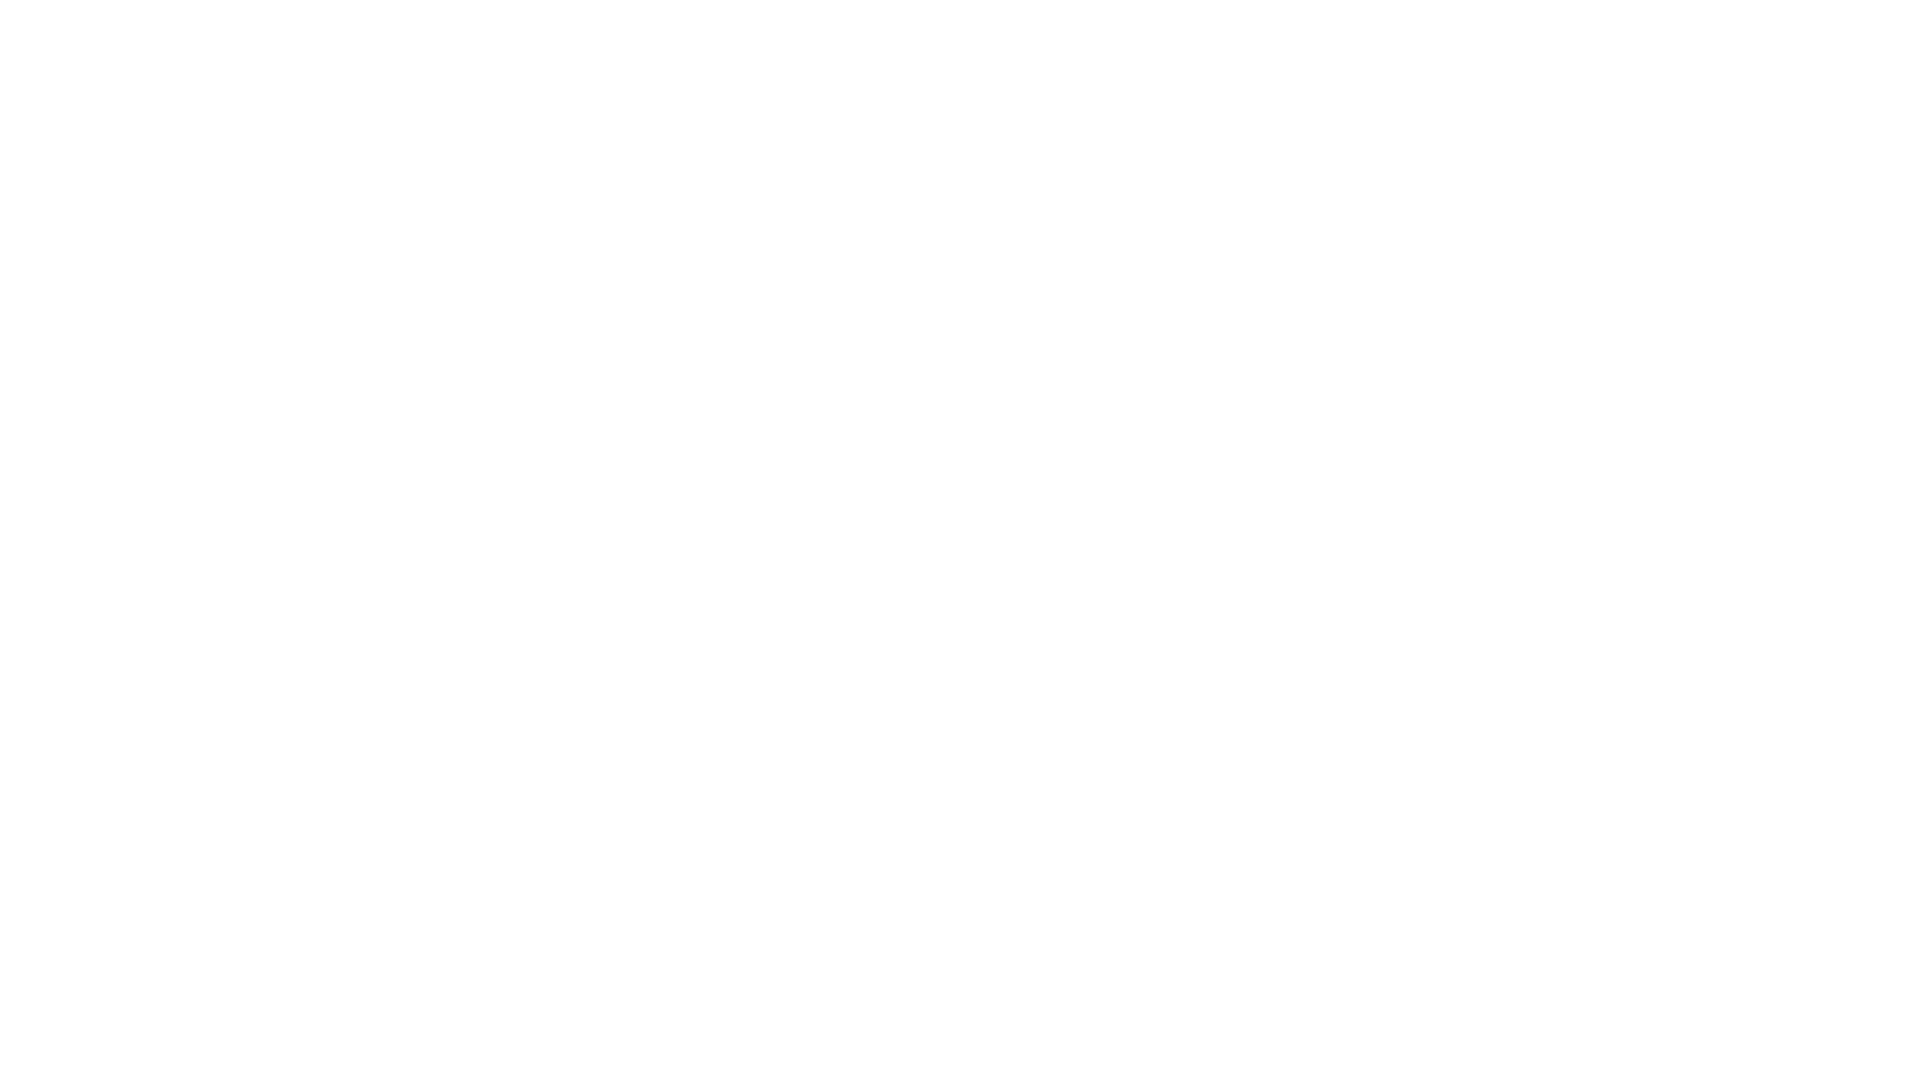

Waited 1 second for content to load (iteration 4/10)
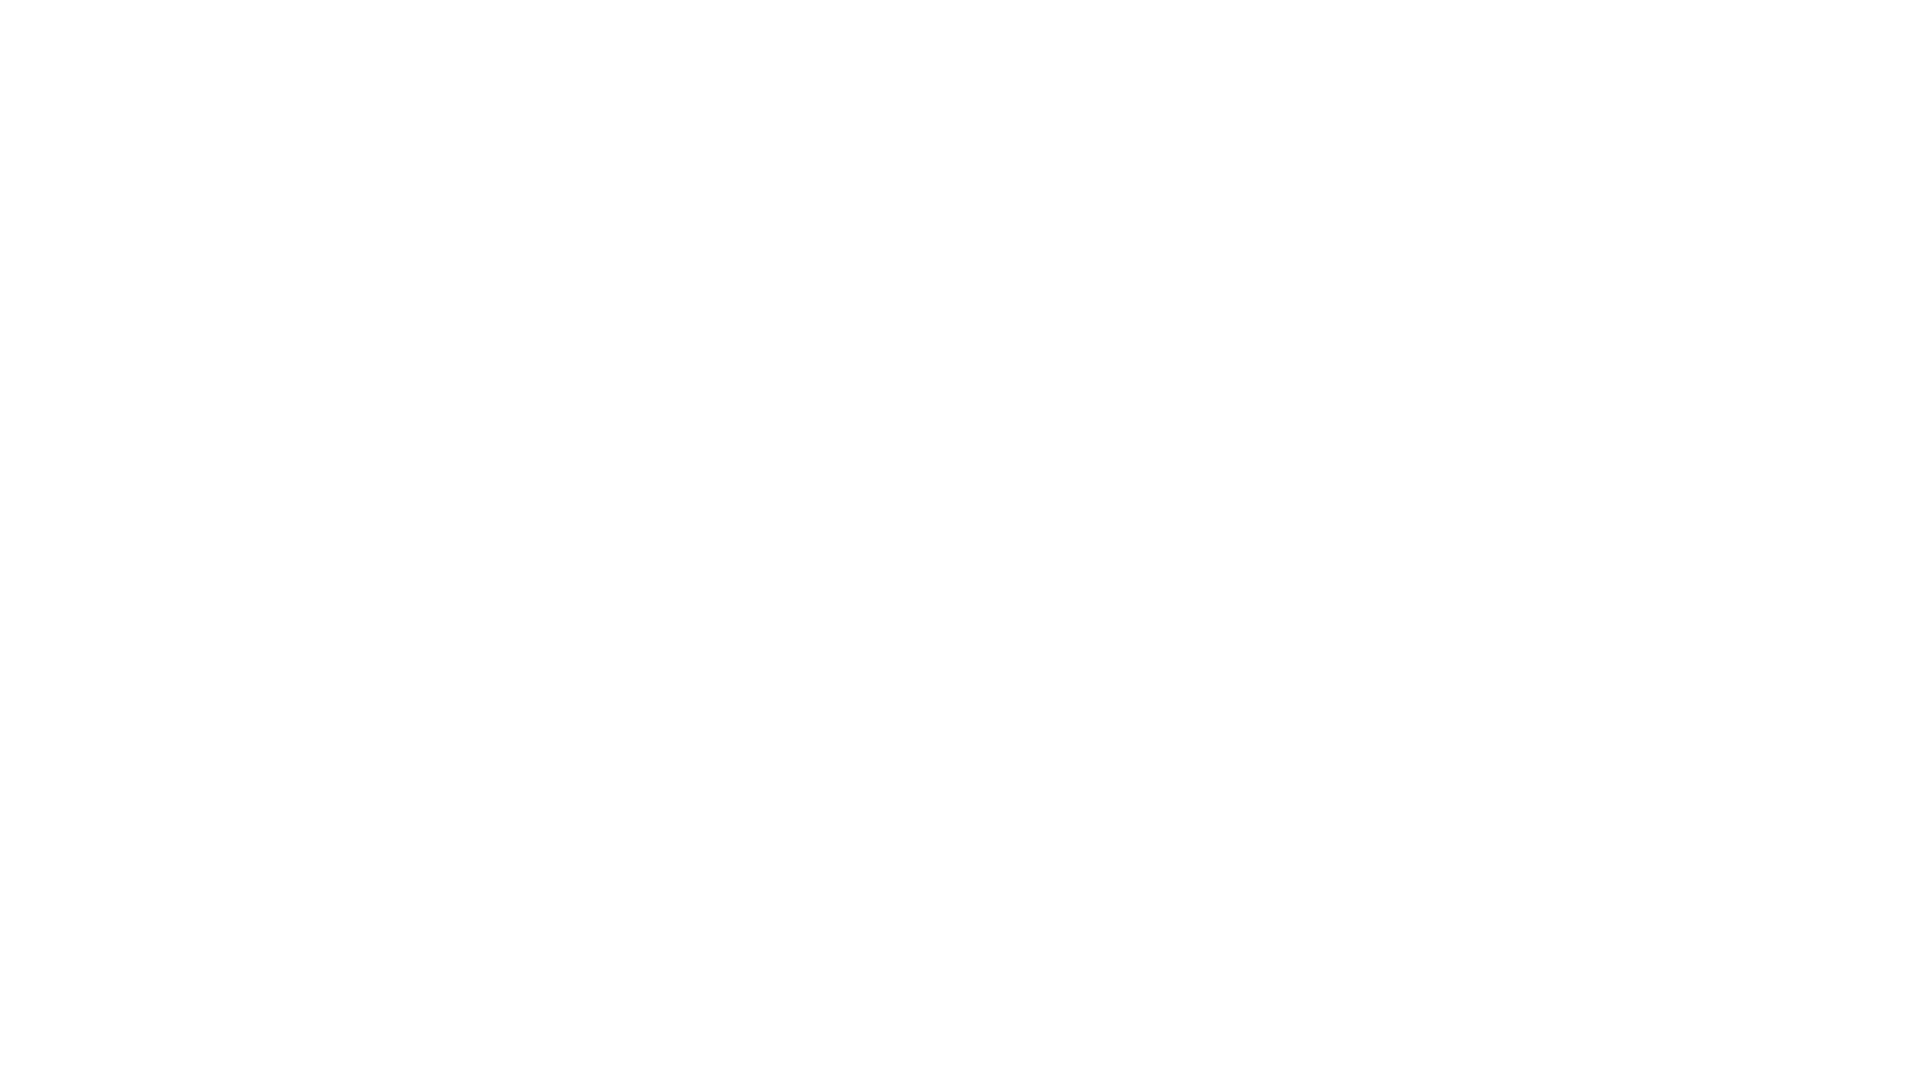

Scrolled down 250 pixels (iteration 5/10)
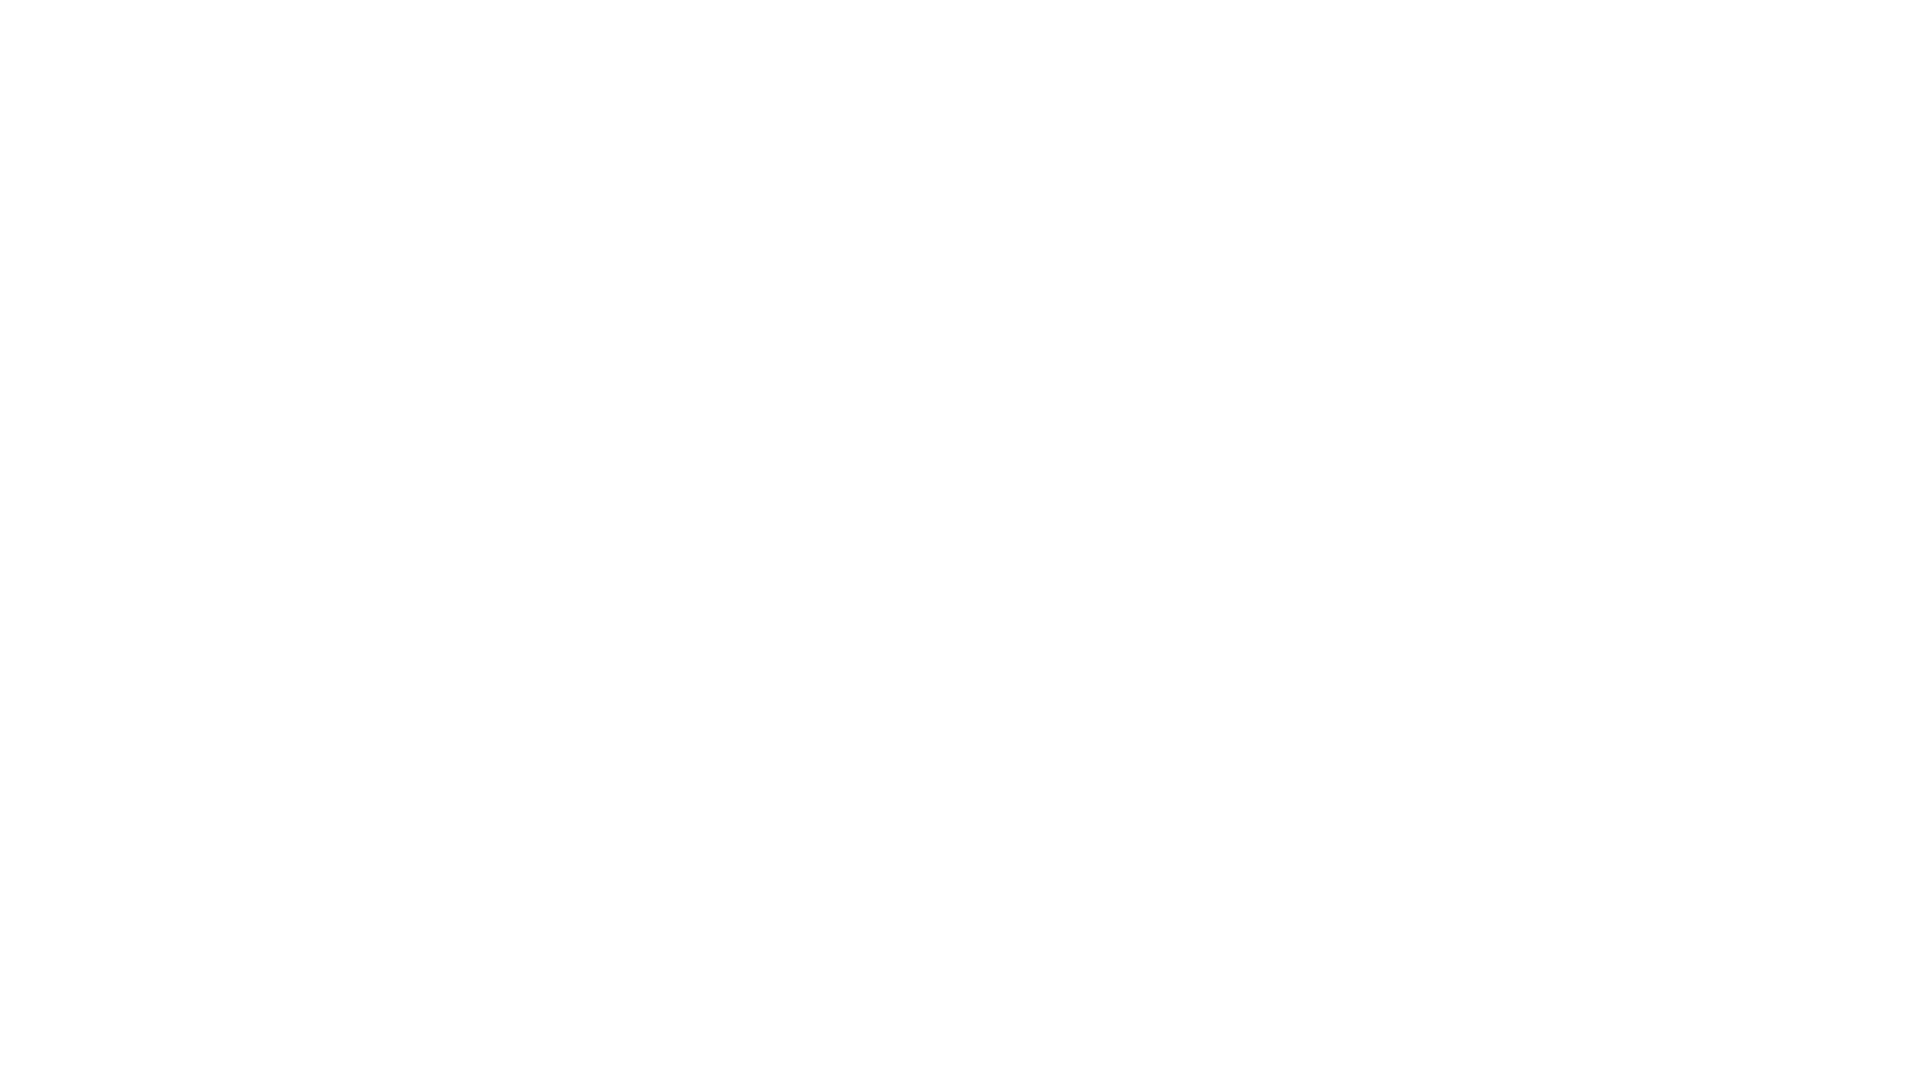

Waited 1 second for content to load (iteration 5/10)
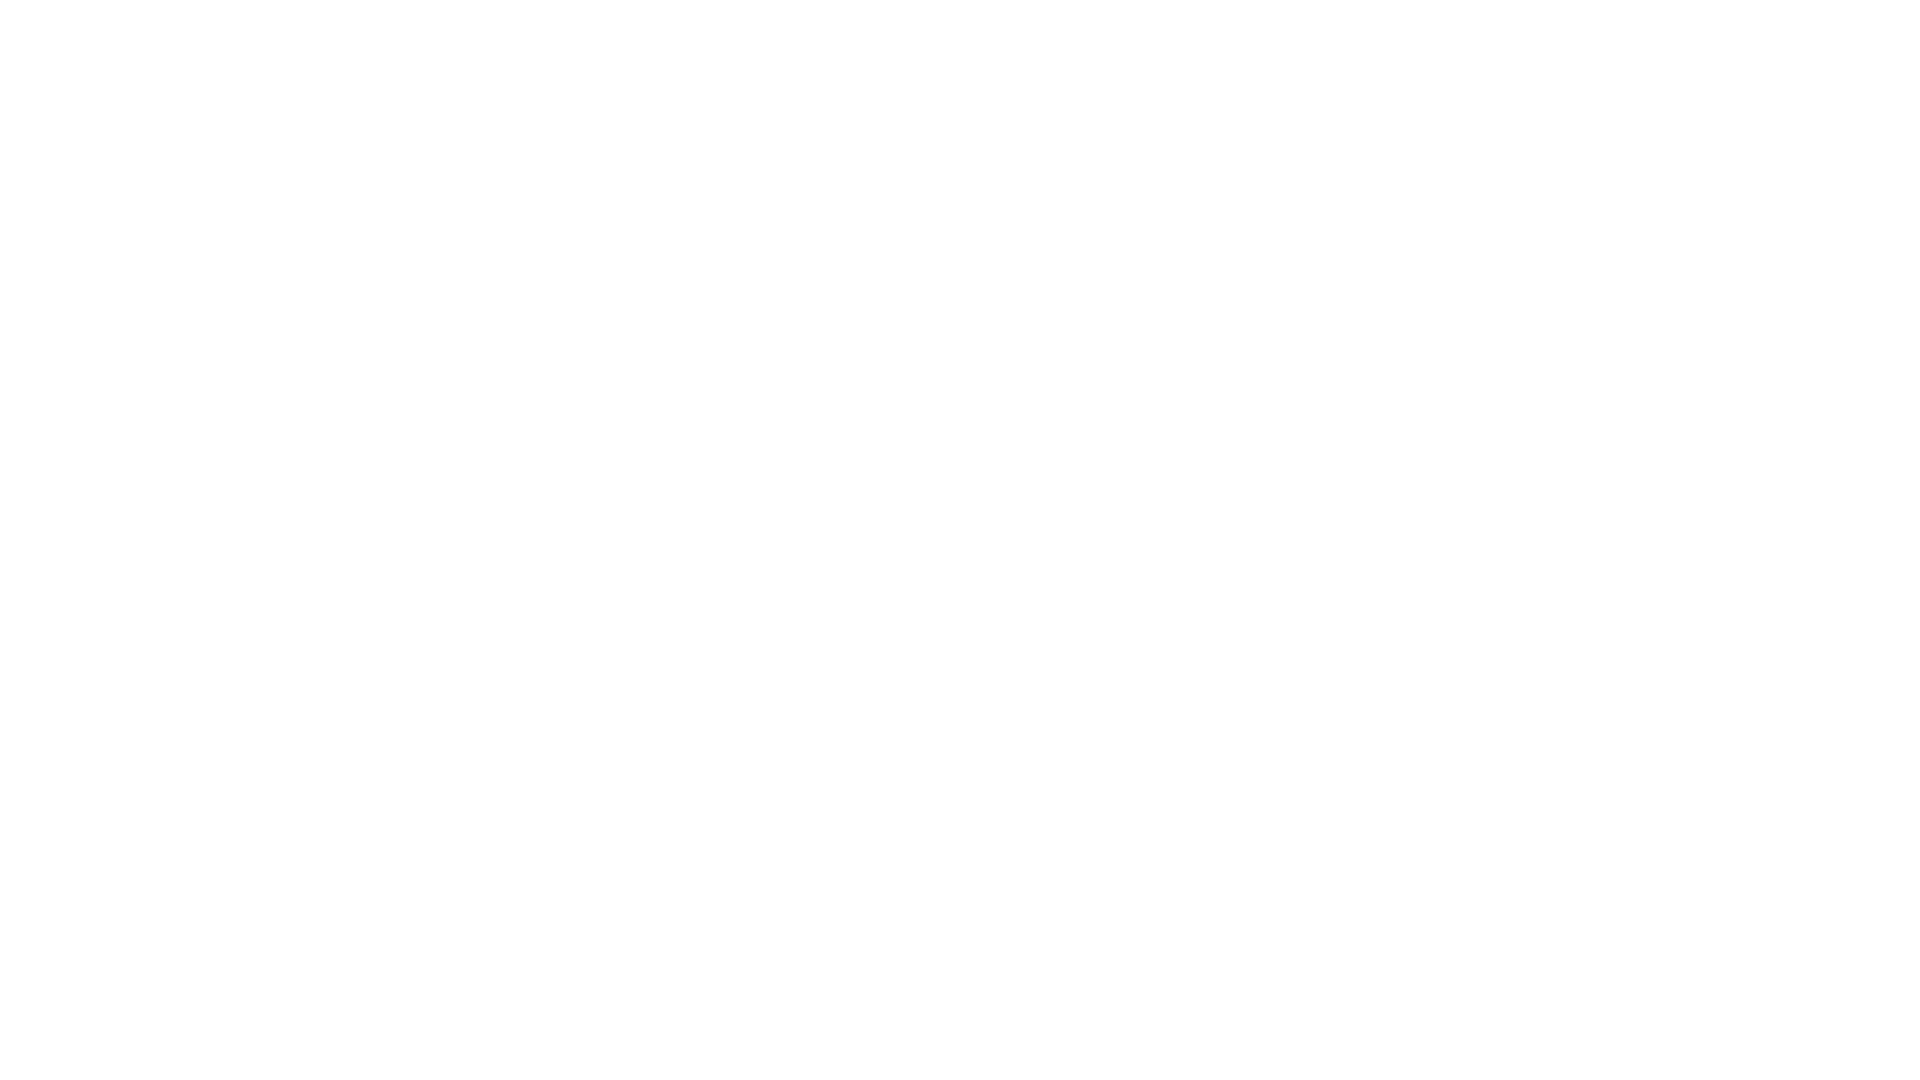

Scrolled down 250 pixels (iteration 6/10)
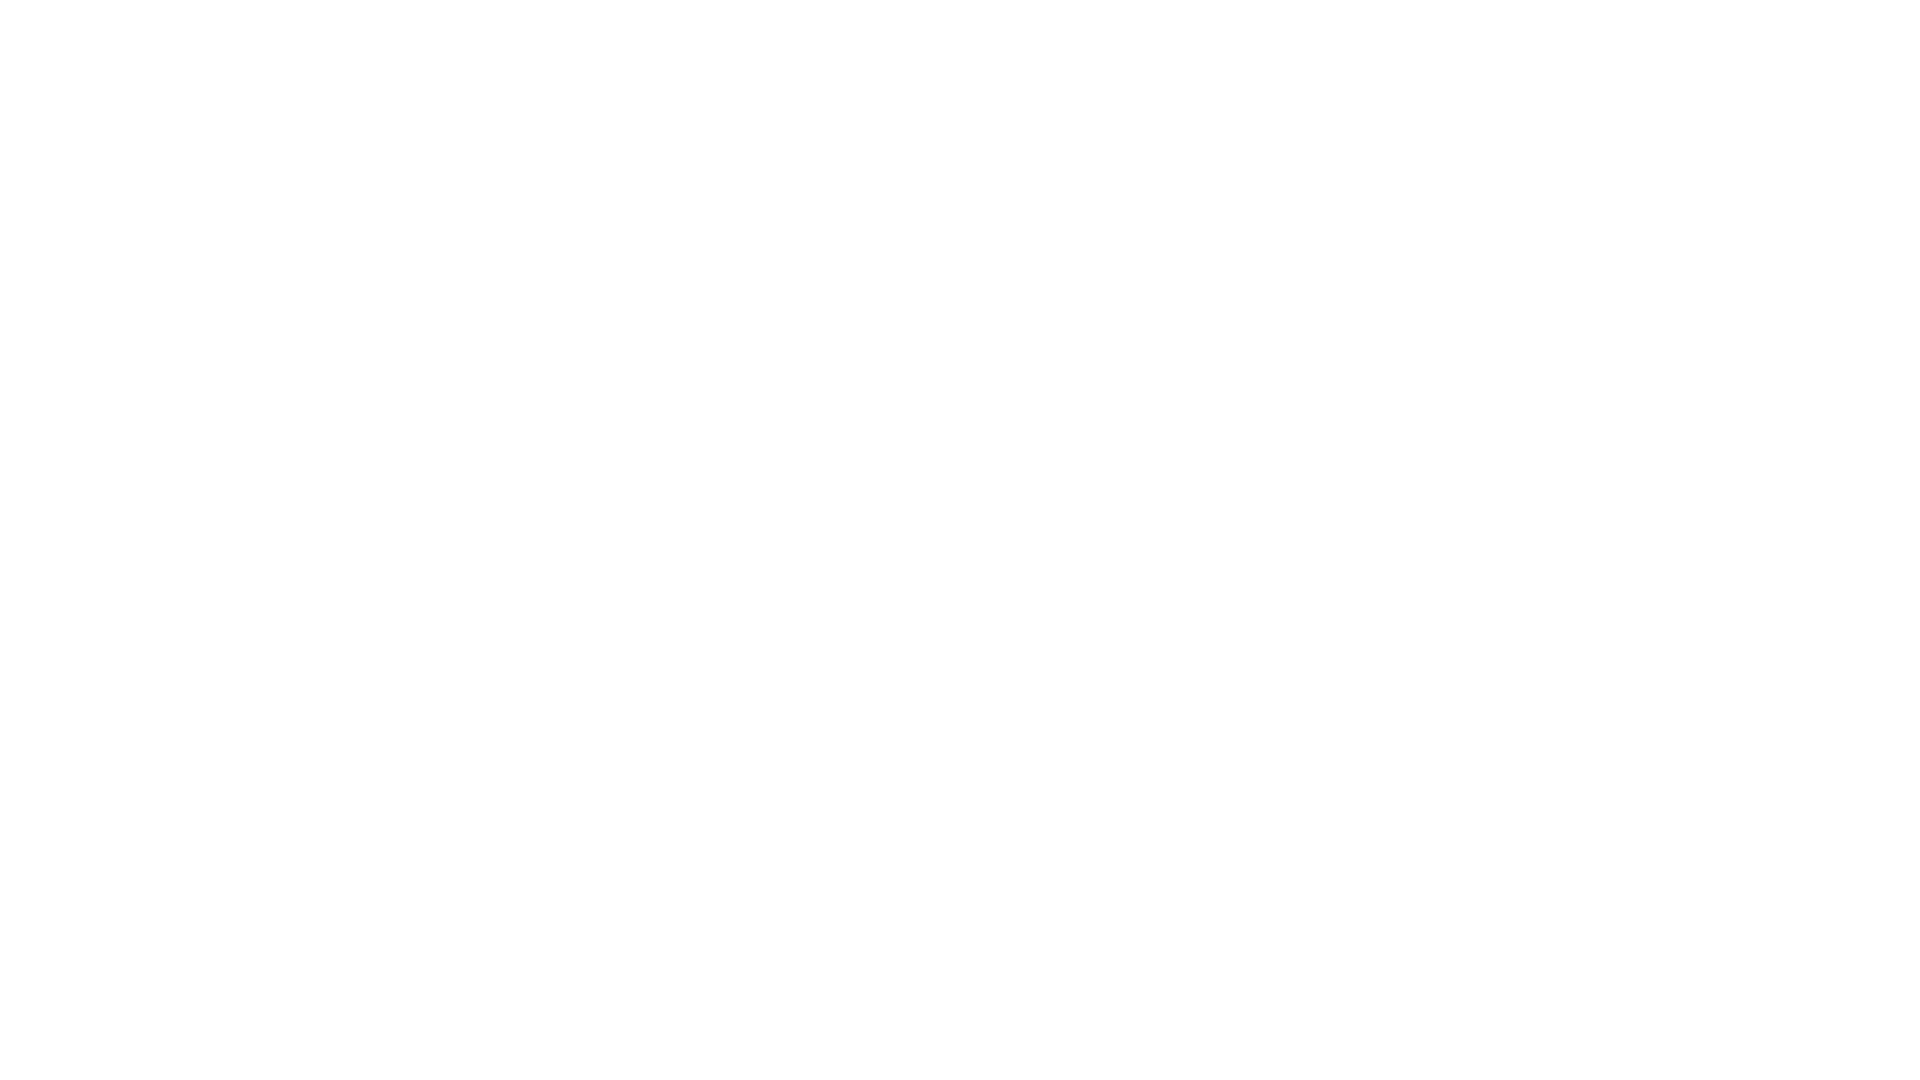

Waited 1 second for content to load (iteration 6/10)
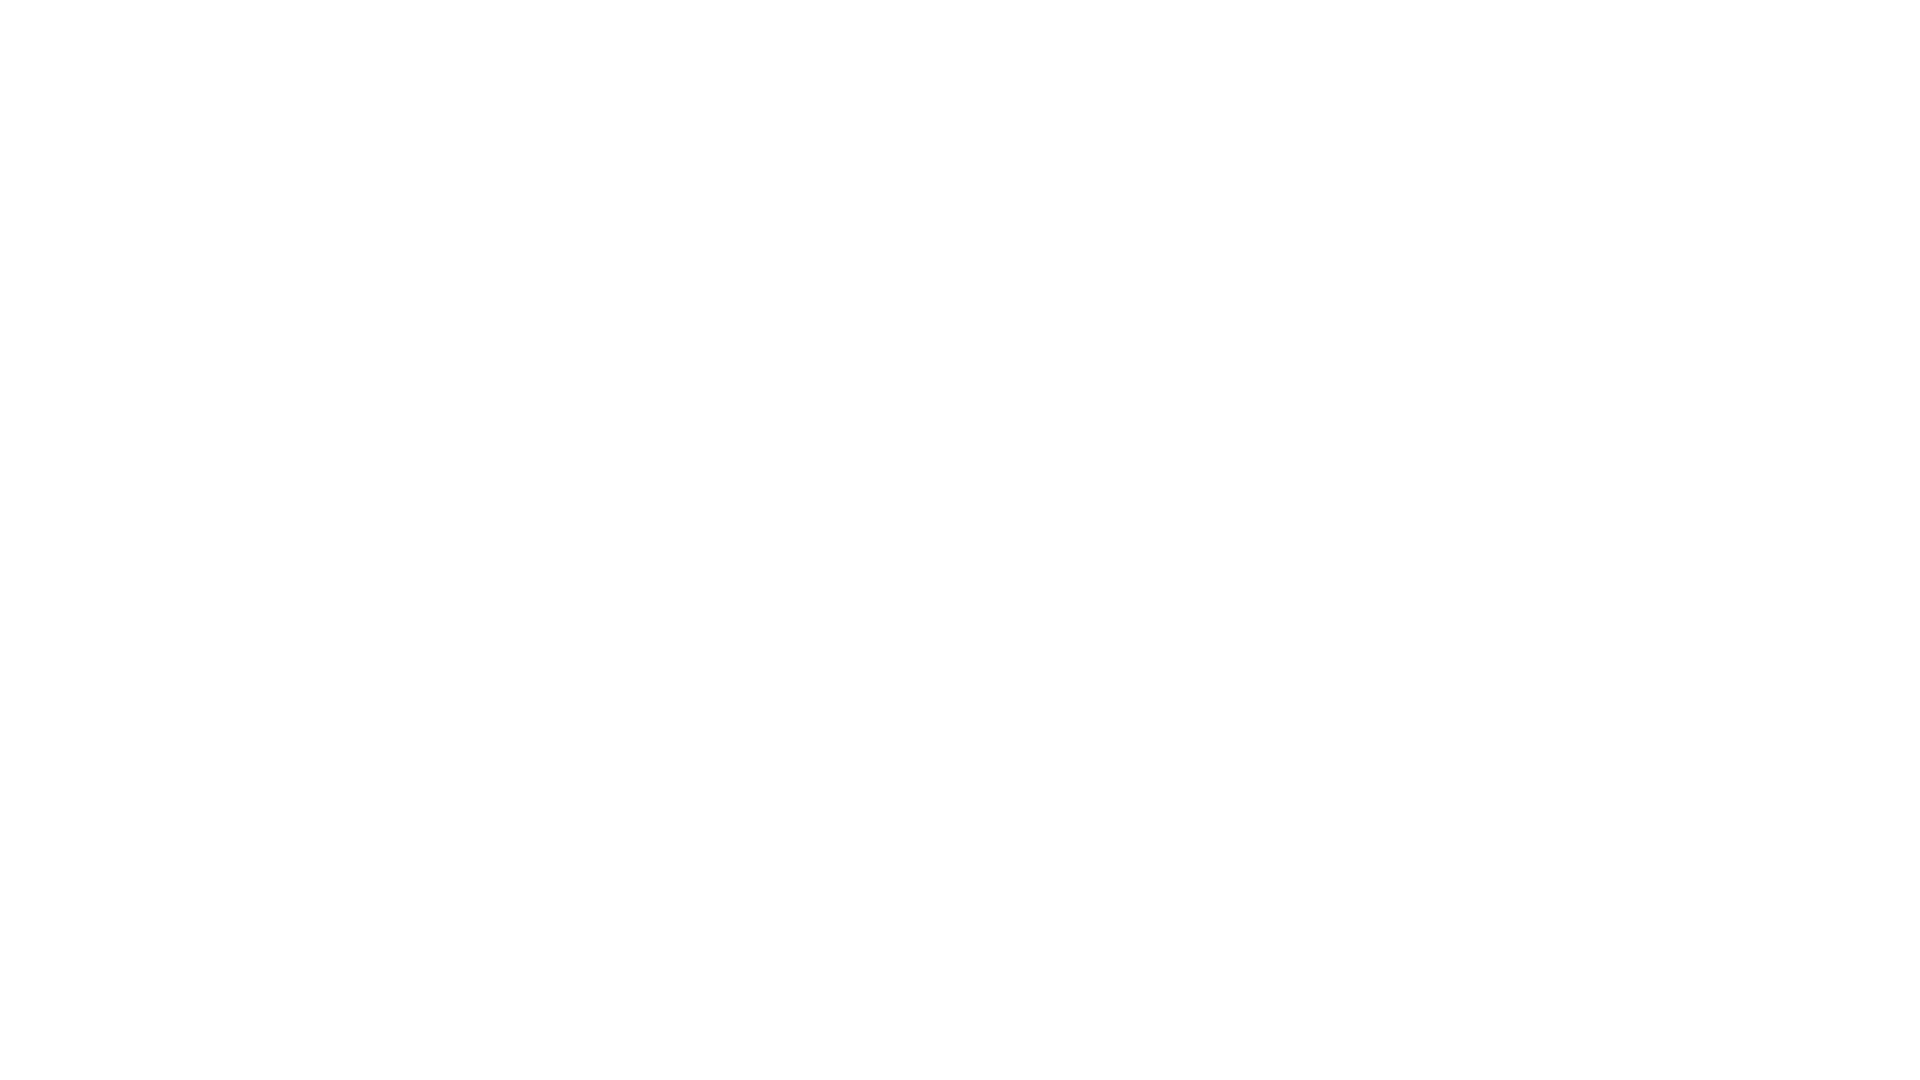

Scrolled down 250 pixels (iteration 7/10)
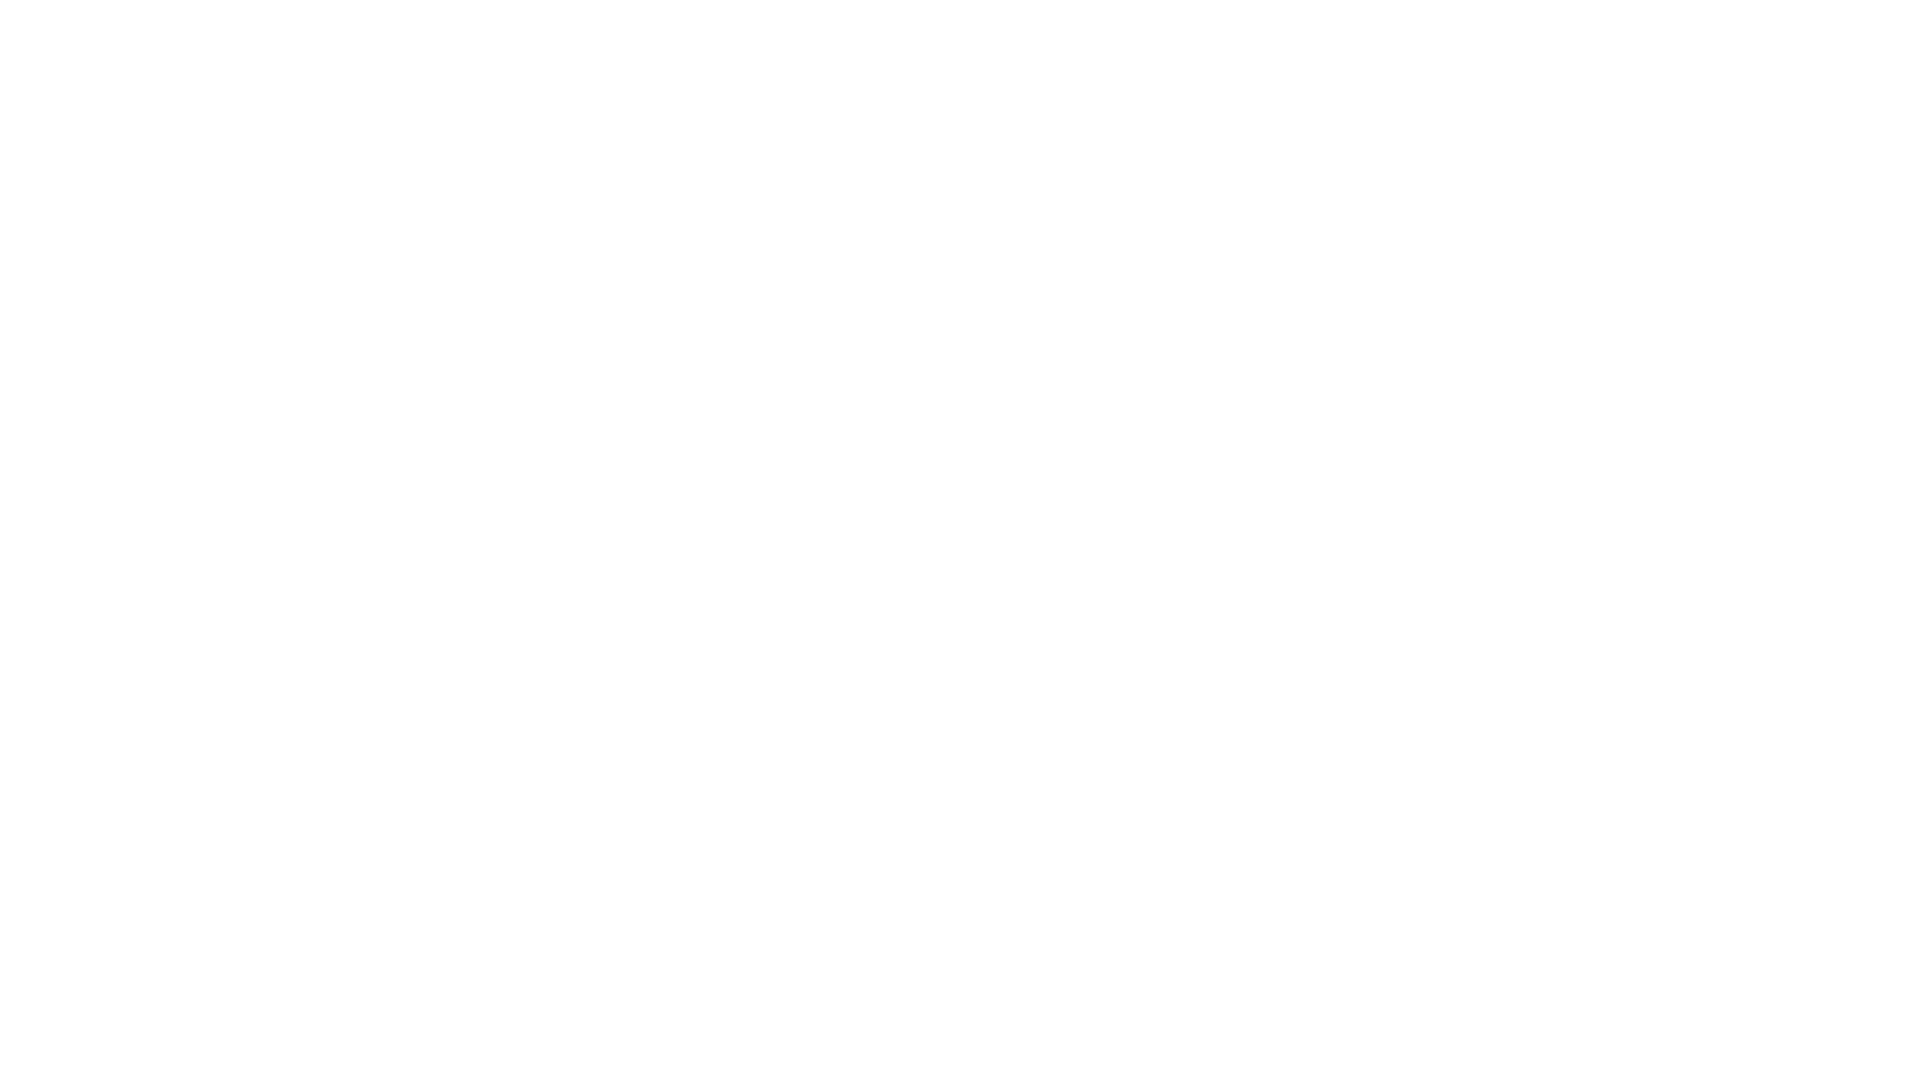

Waited 1 second for content to load (iteration 7/10)
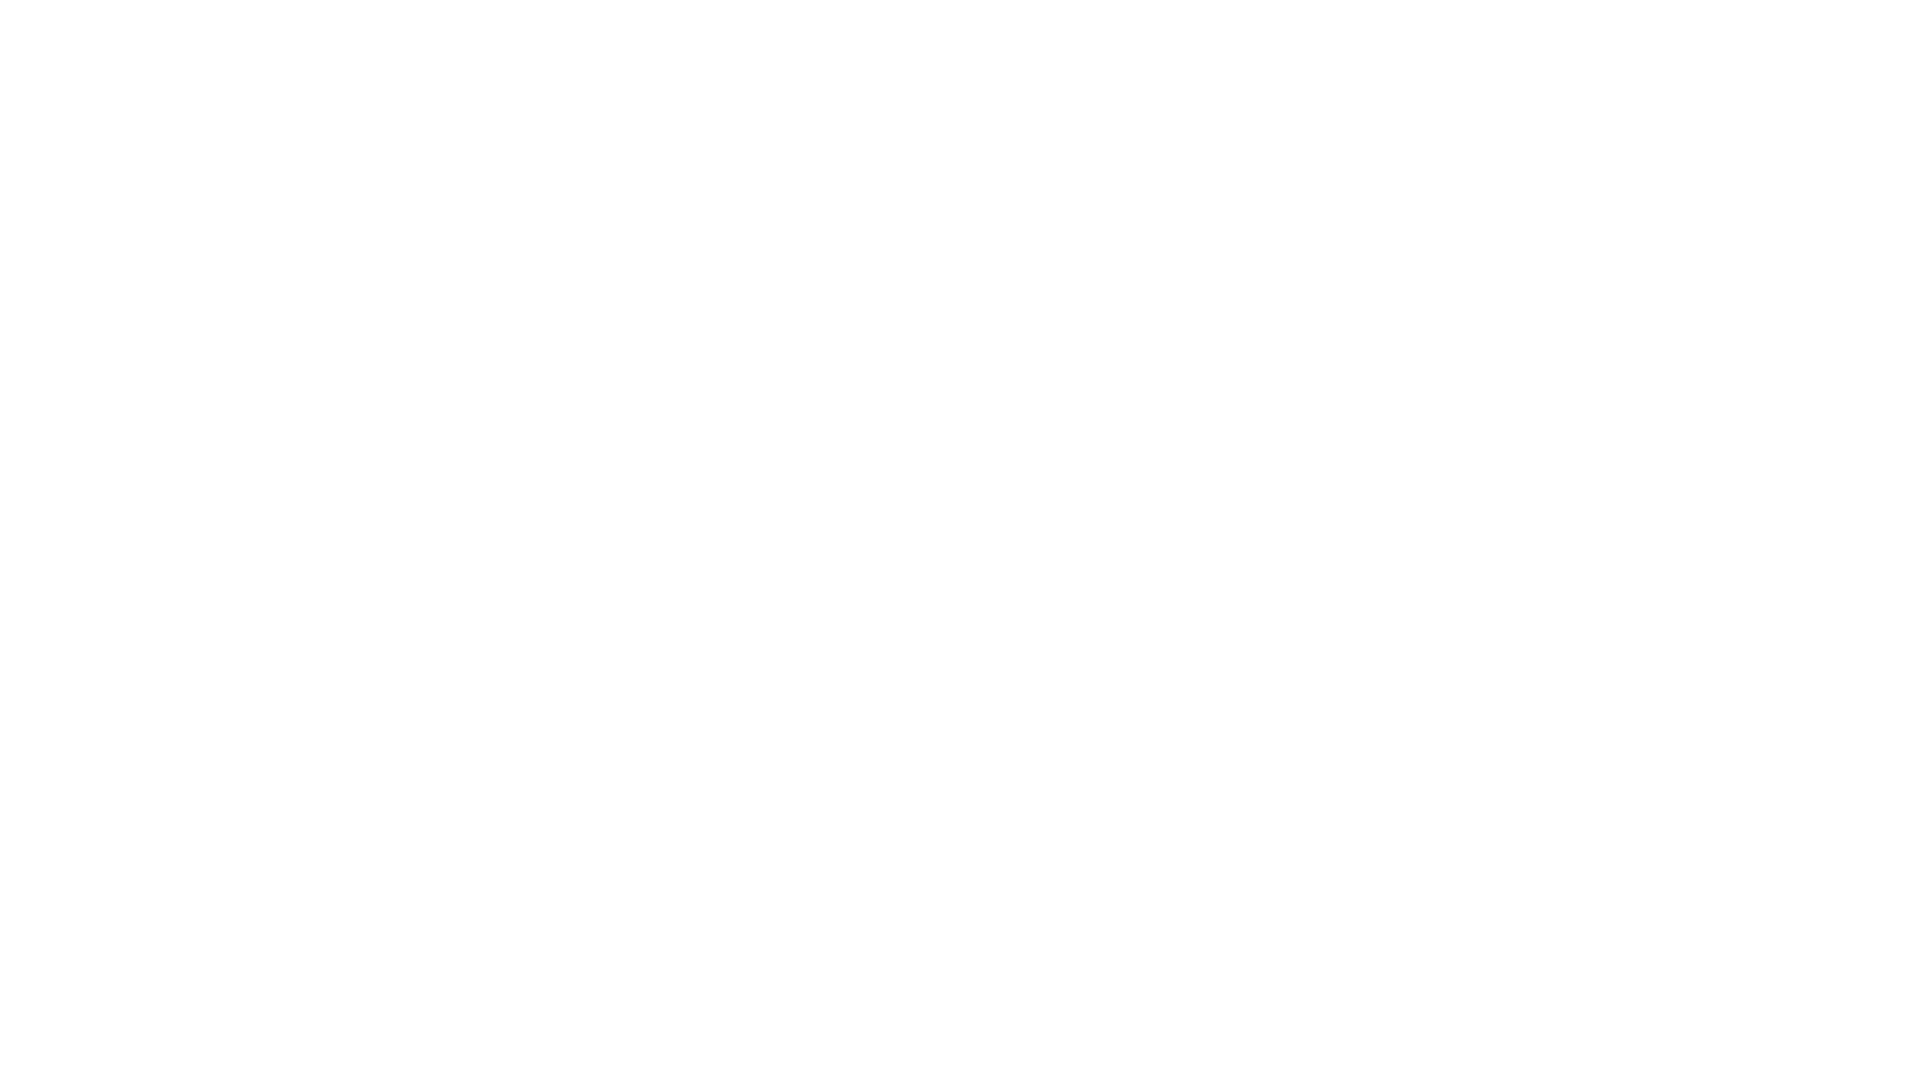

Scrolled down 250 pixels (iteration 8/10)
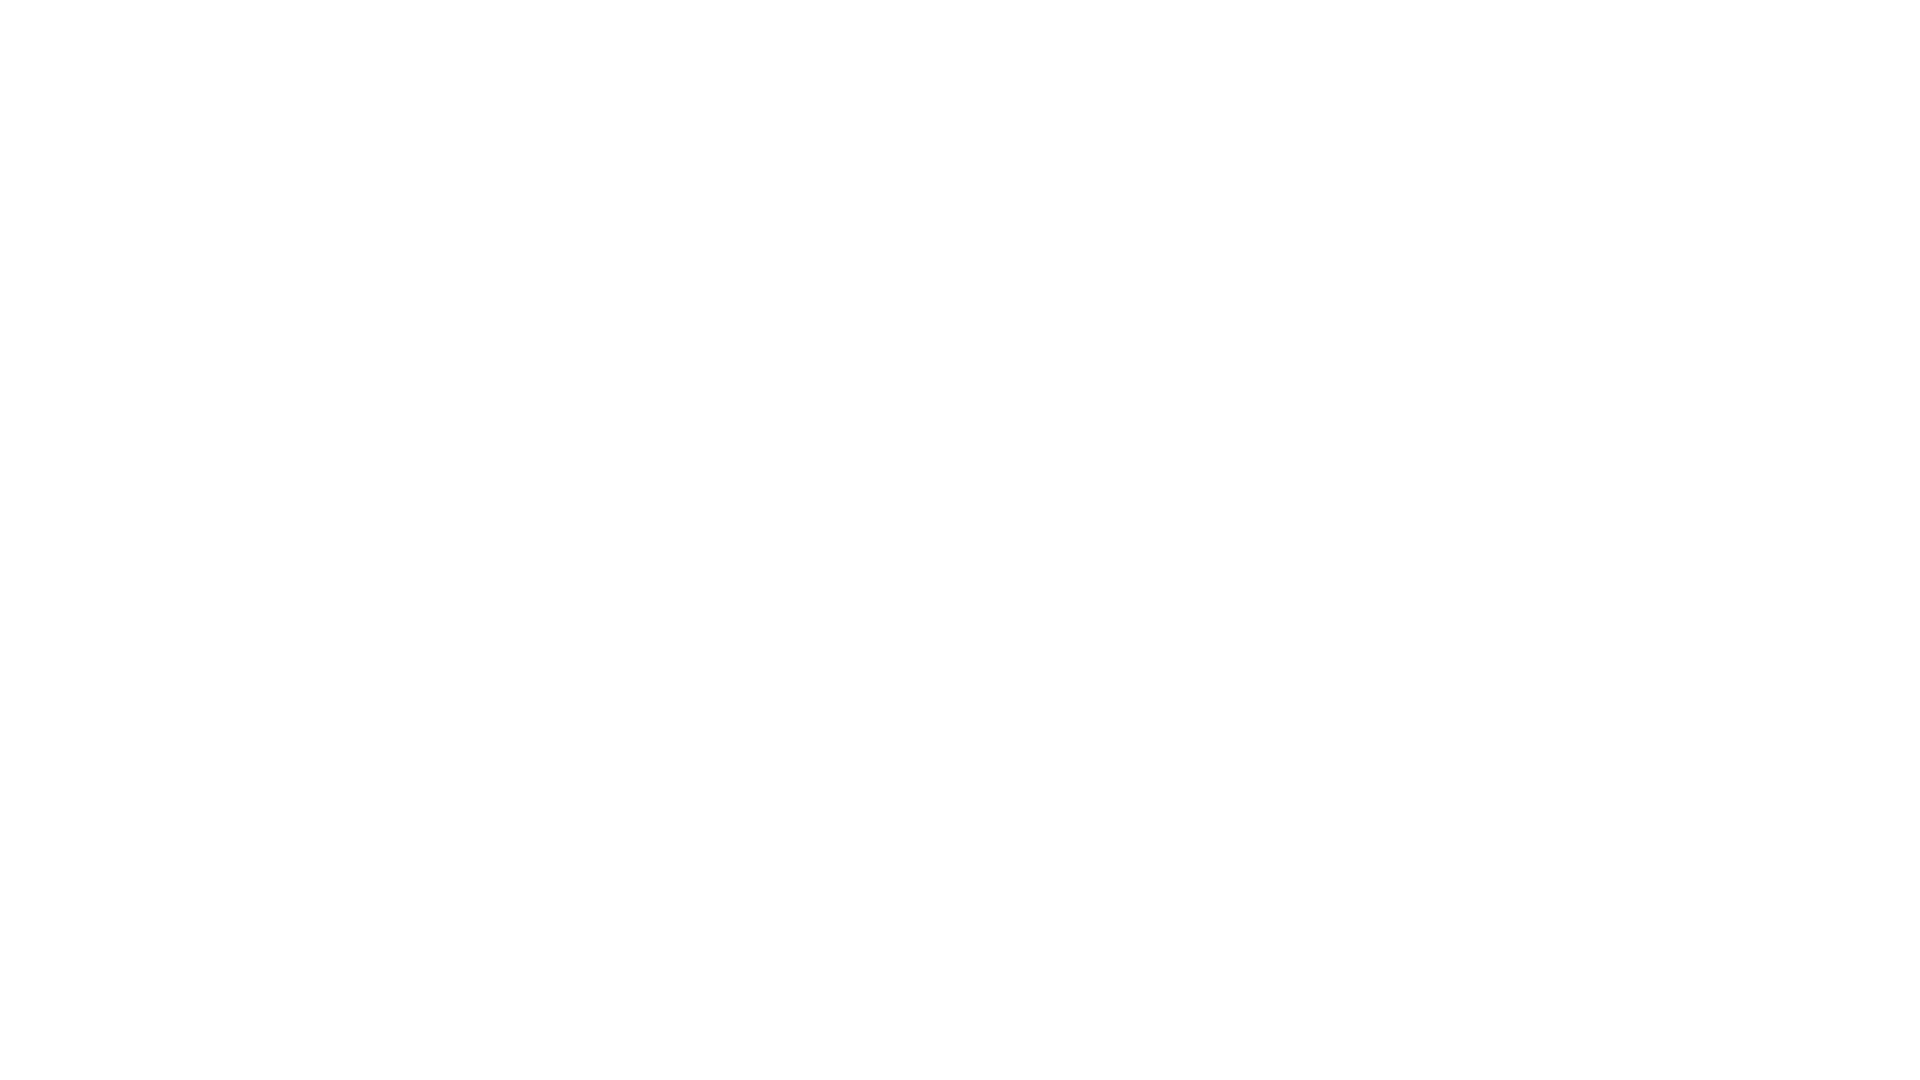

Waited 1 second for content to load (iteration 8/10)
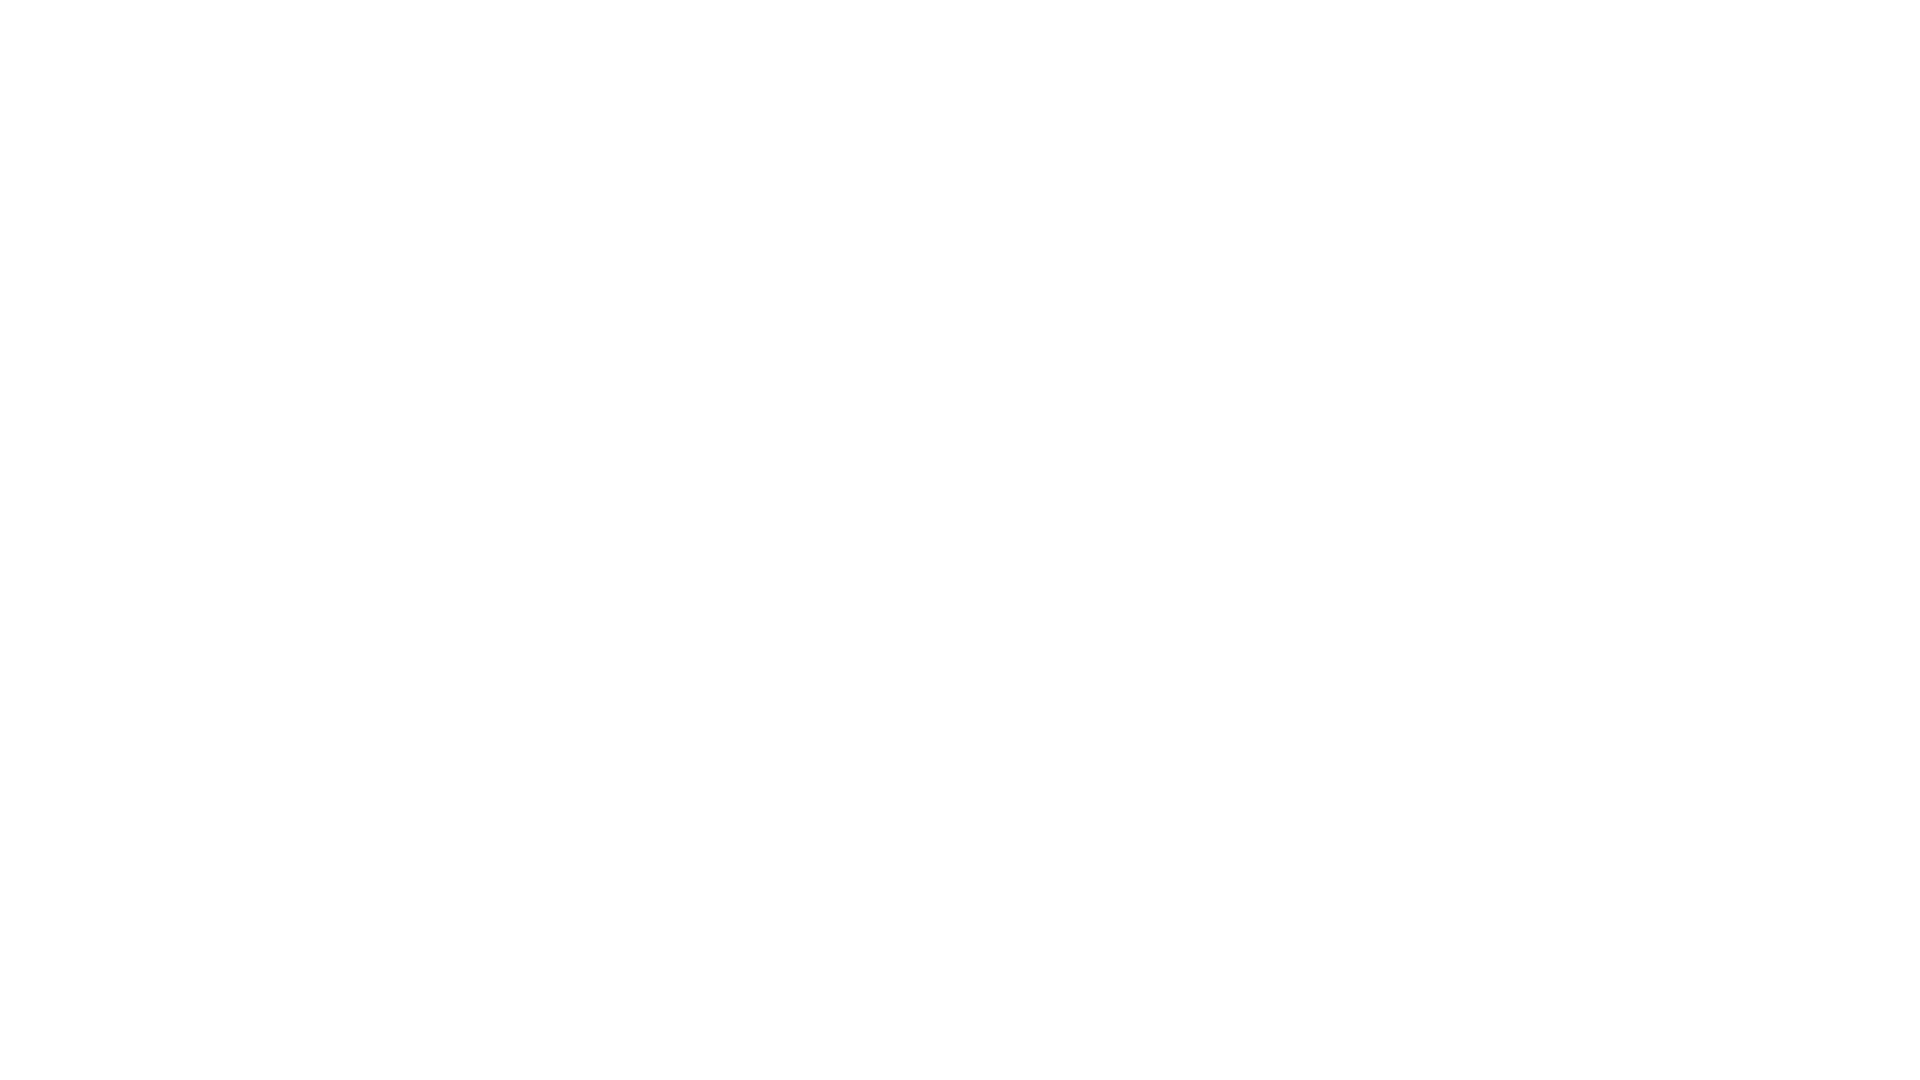

Scrolled down 250 pixels (iteration 9/10)
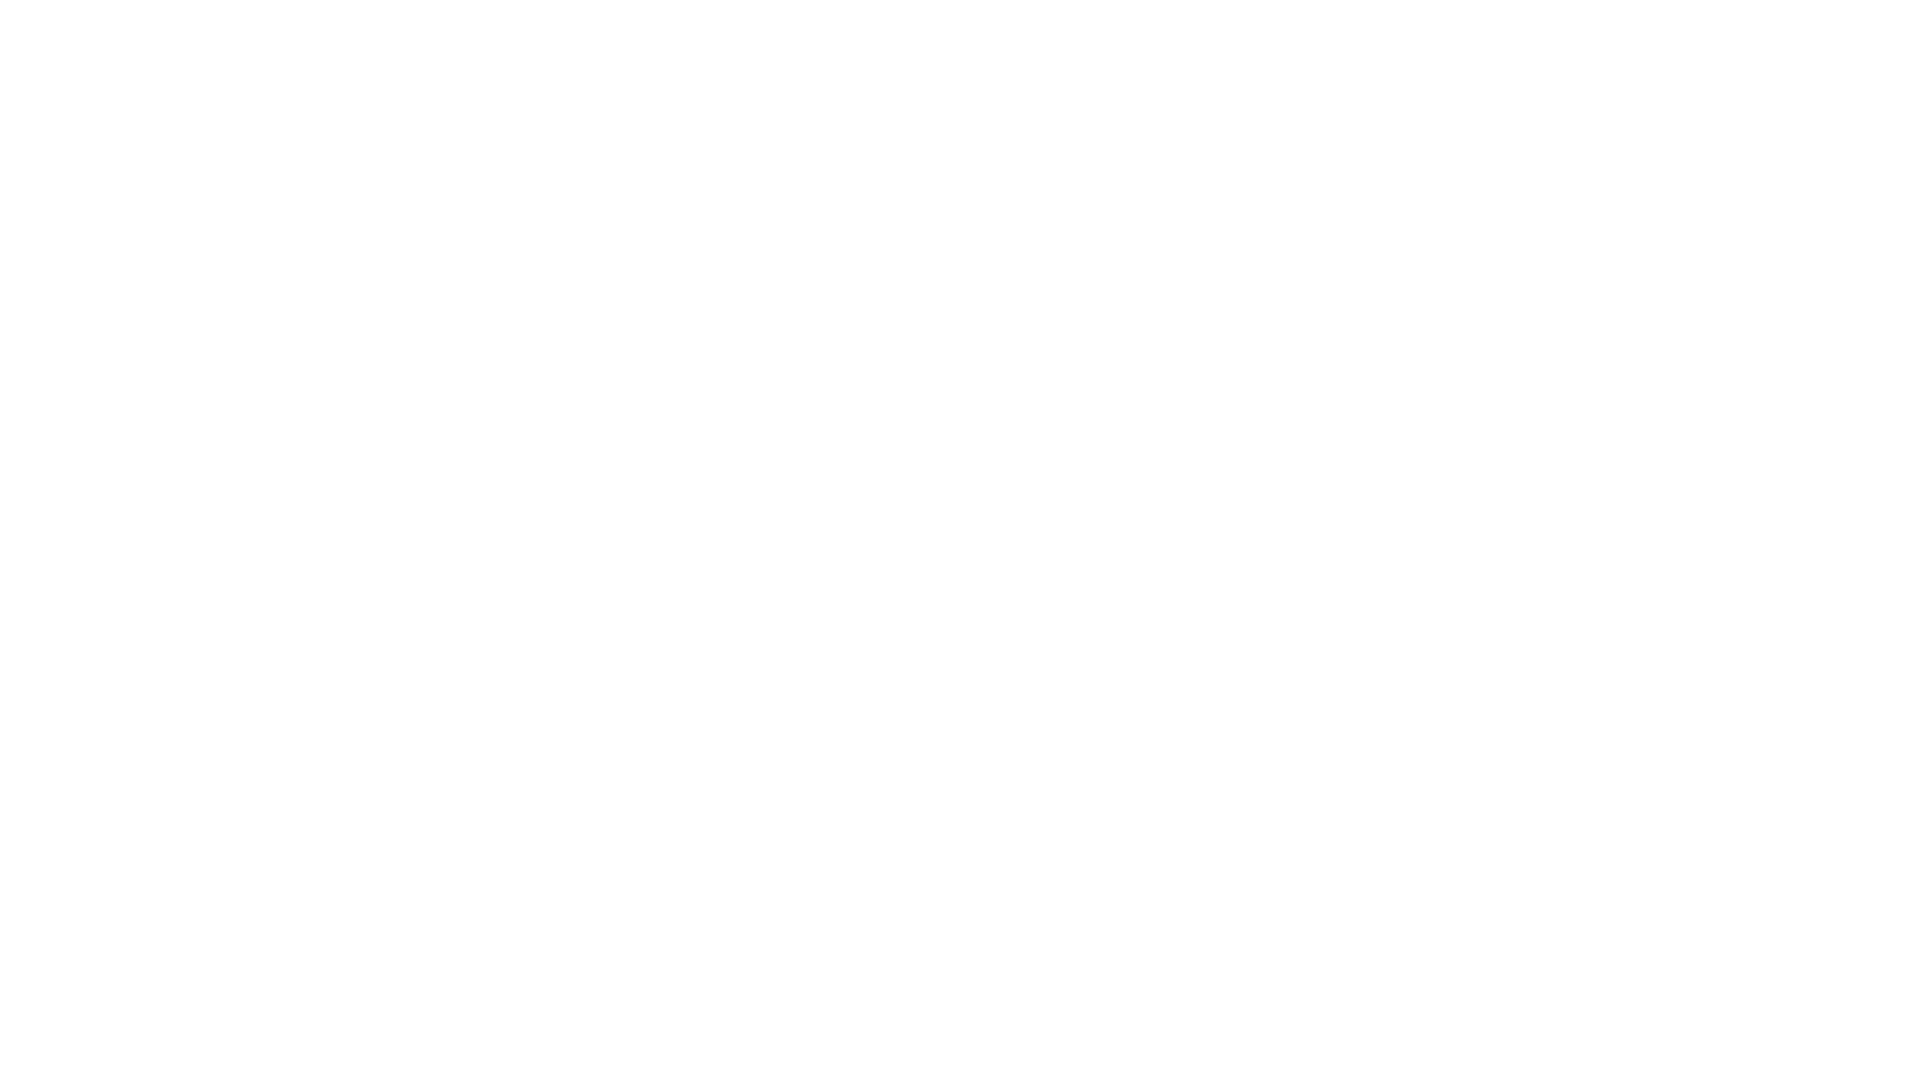

Waited 1 second for content to load (iteration 9/10)
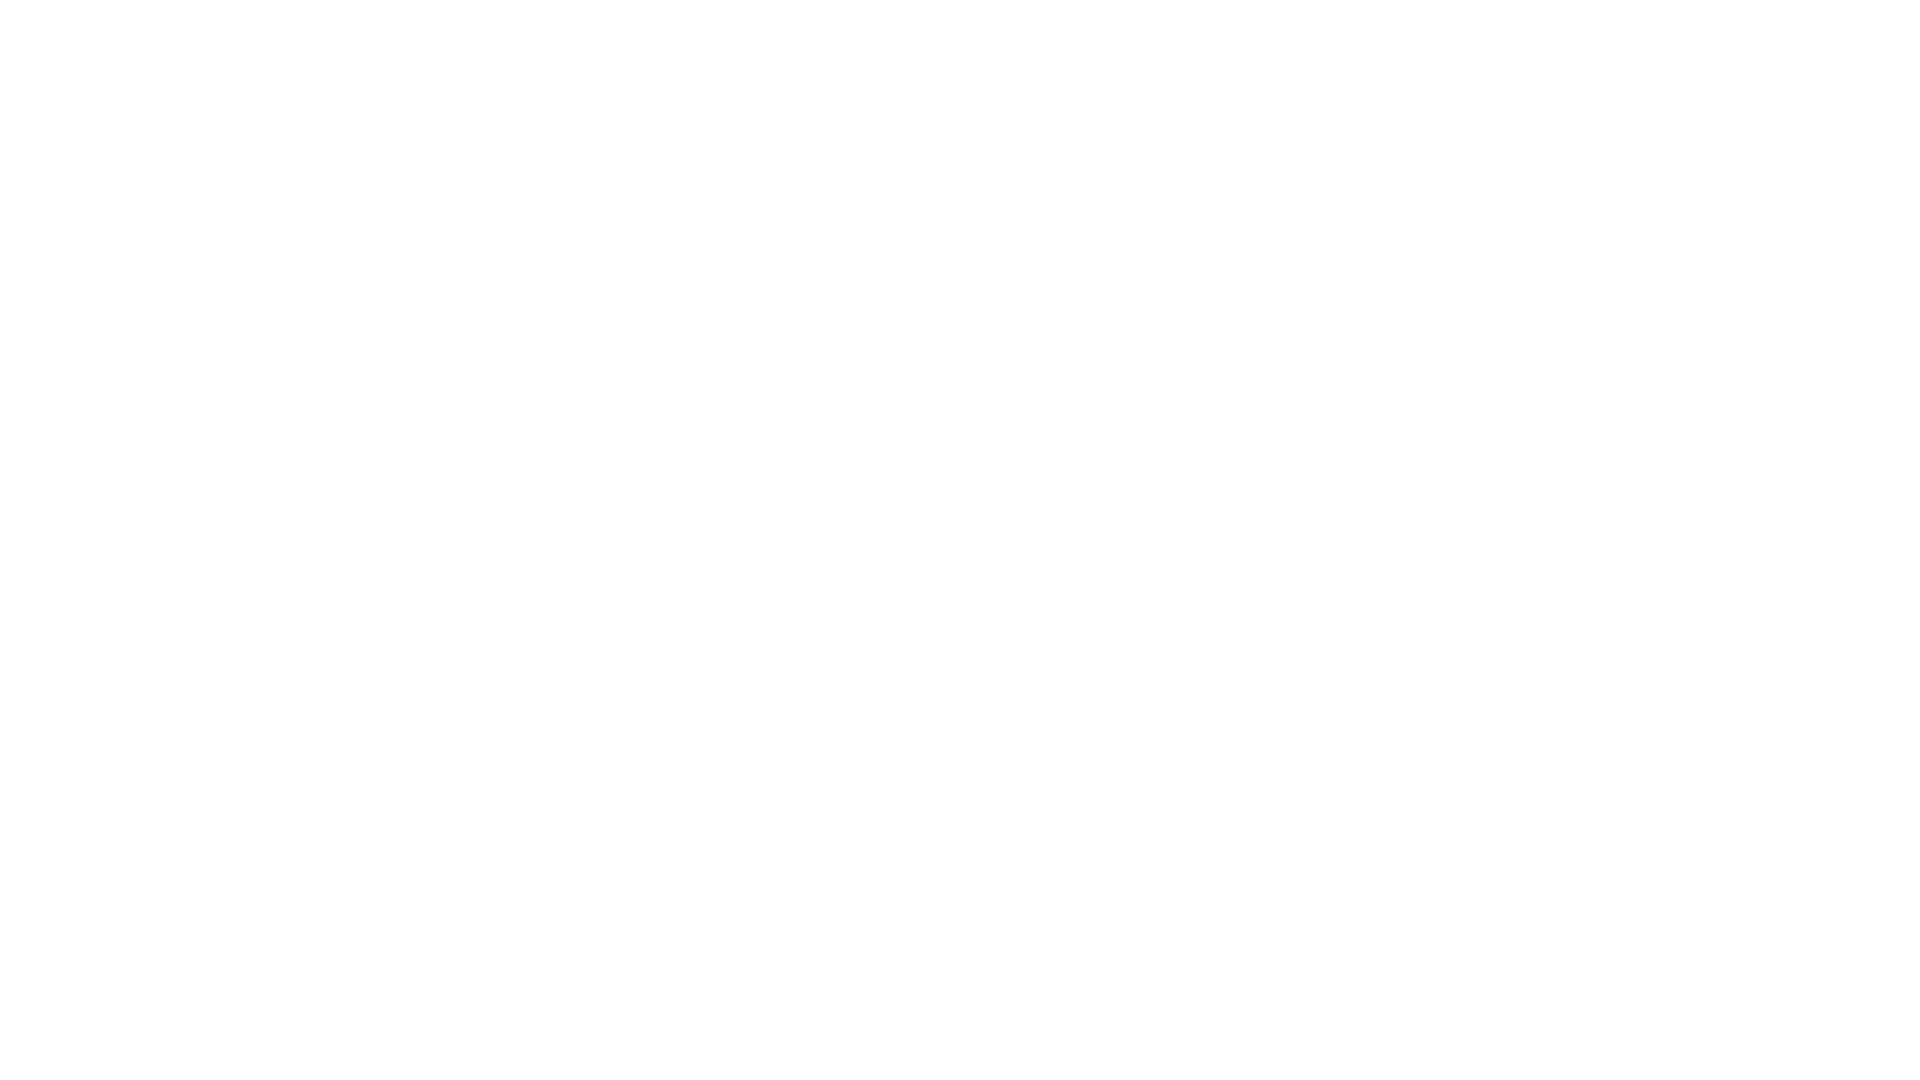

Scrolled down 250 pixels (iteration 10/10)
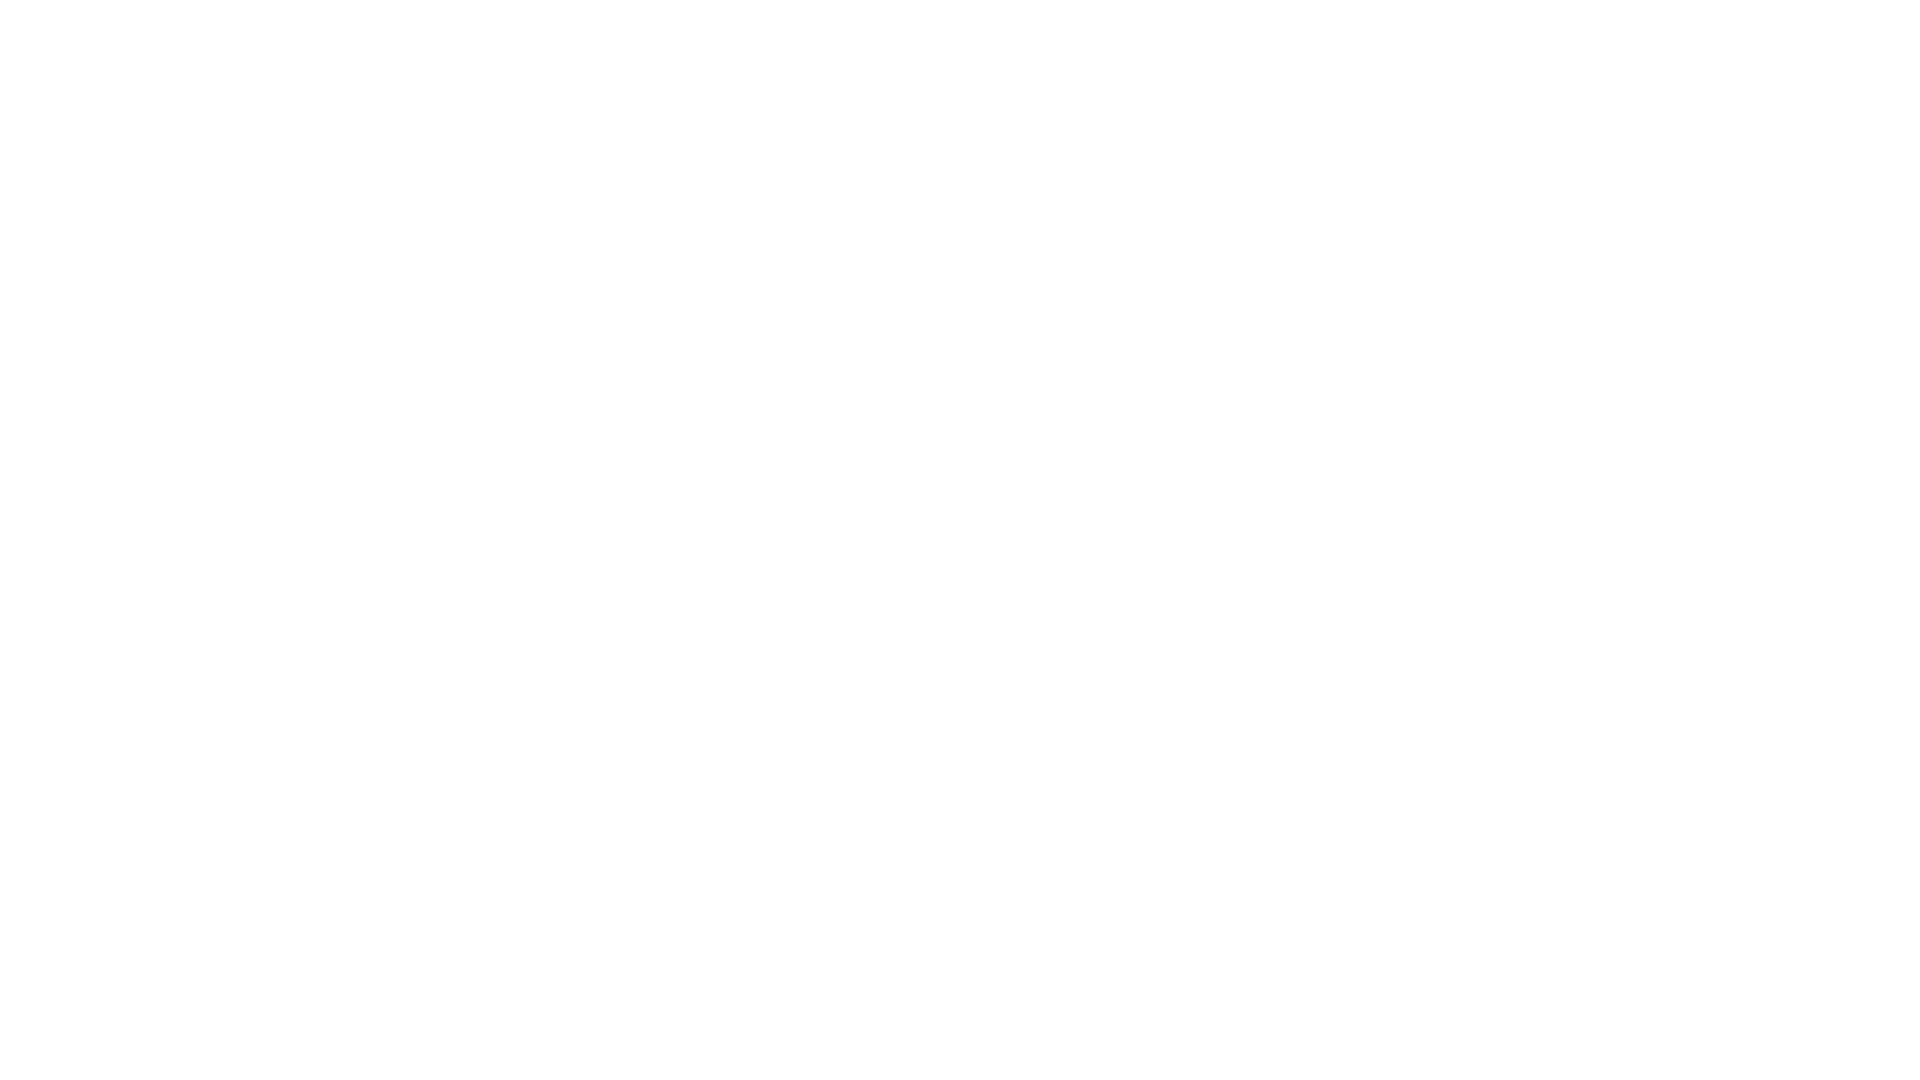

Waited 1 second for content to load (iteration 10/10)
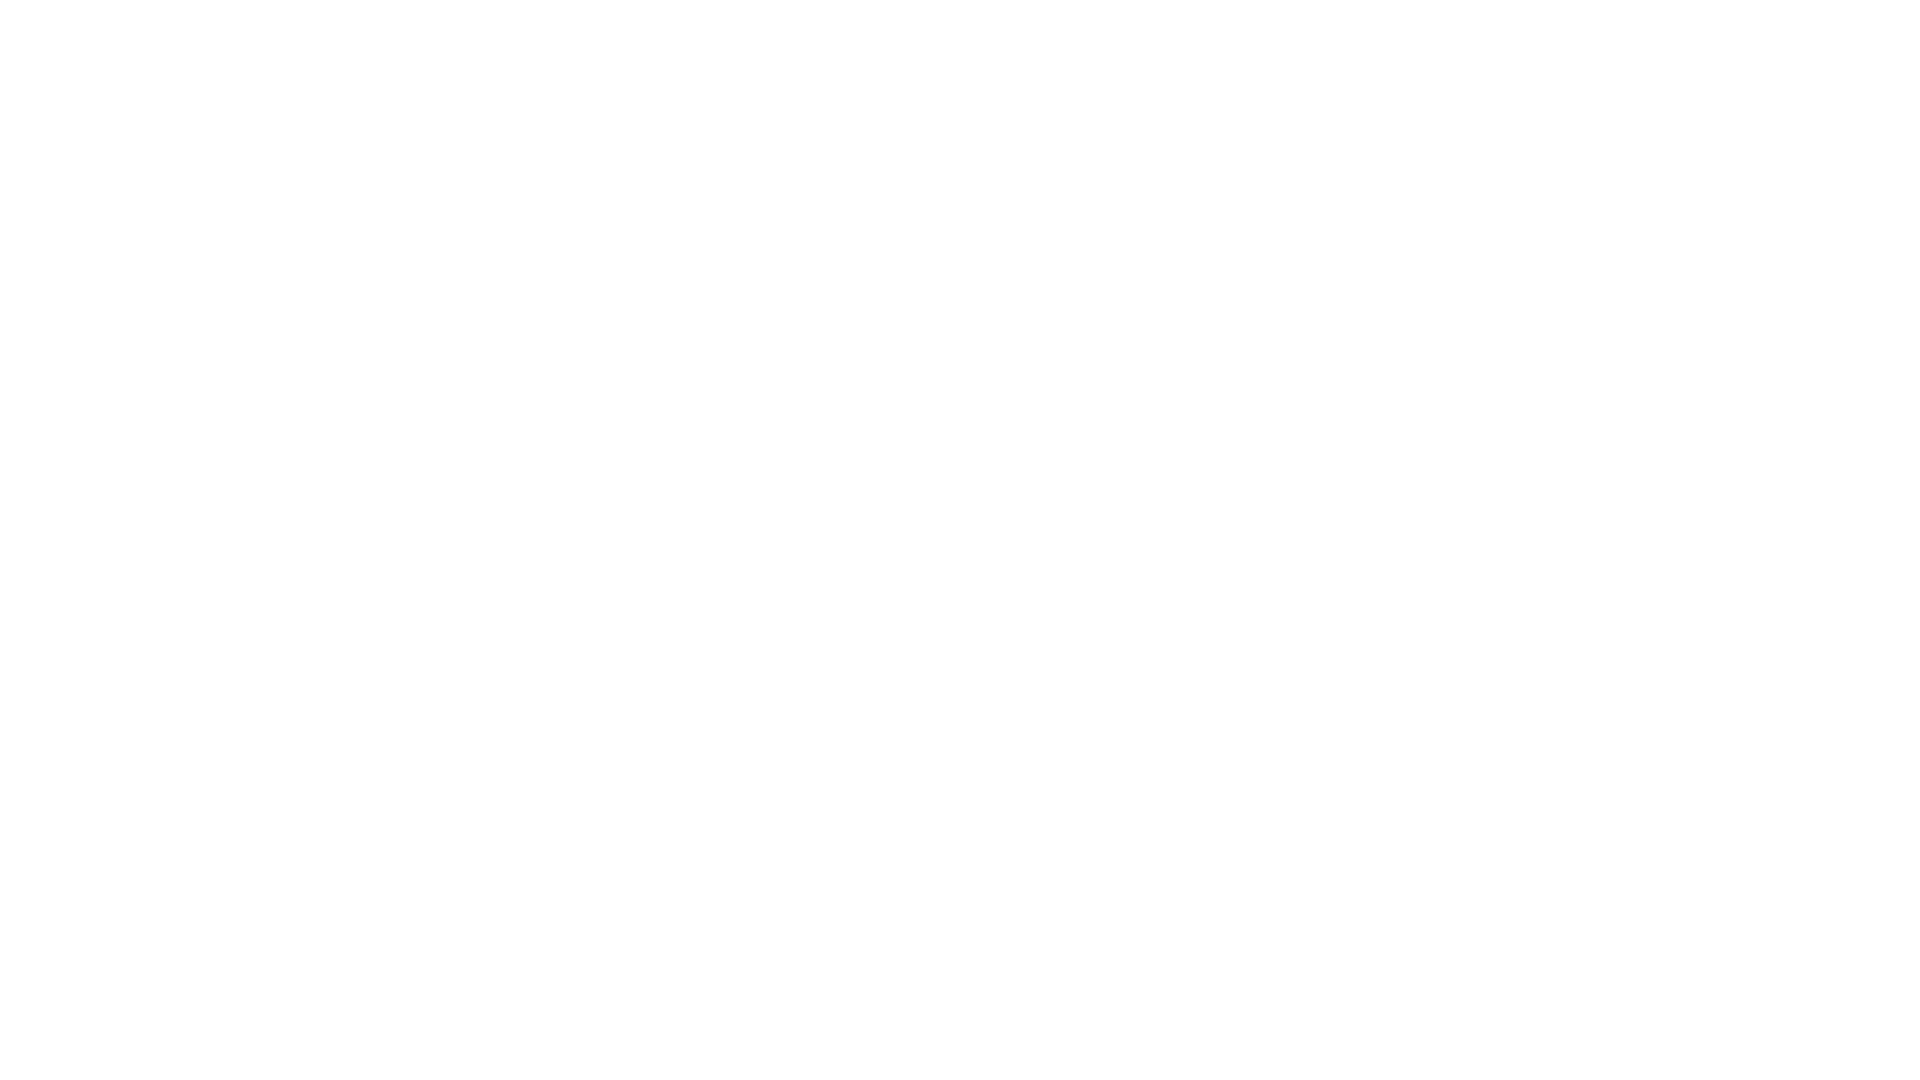

Waited 1 second for final content to load
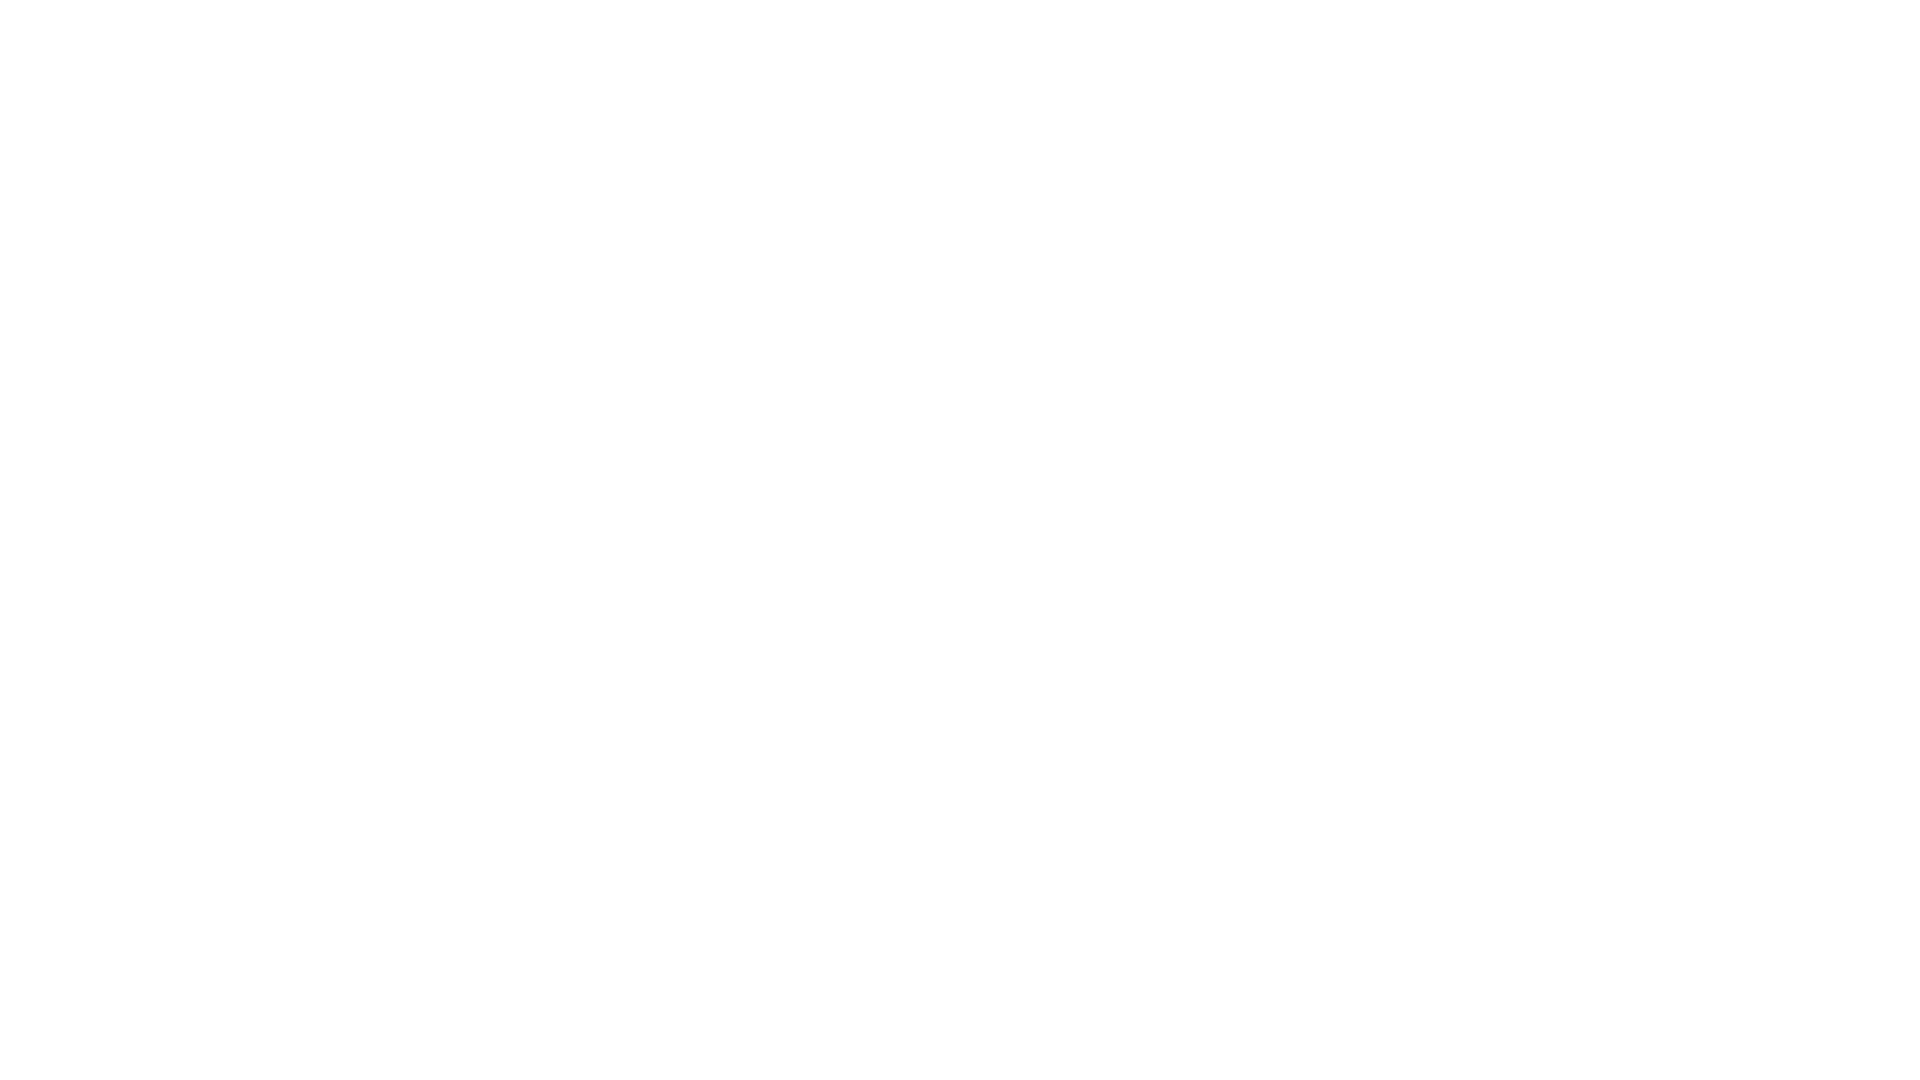

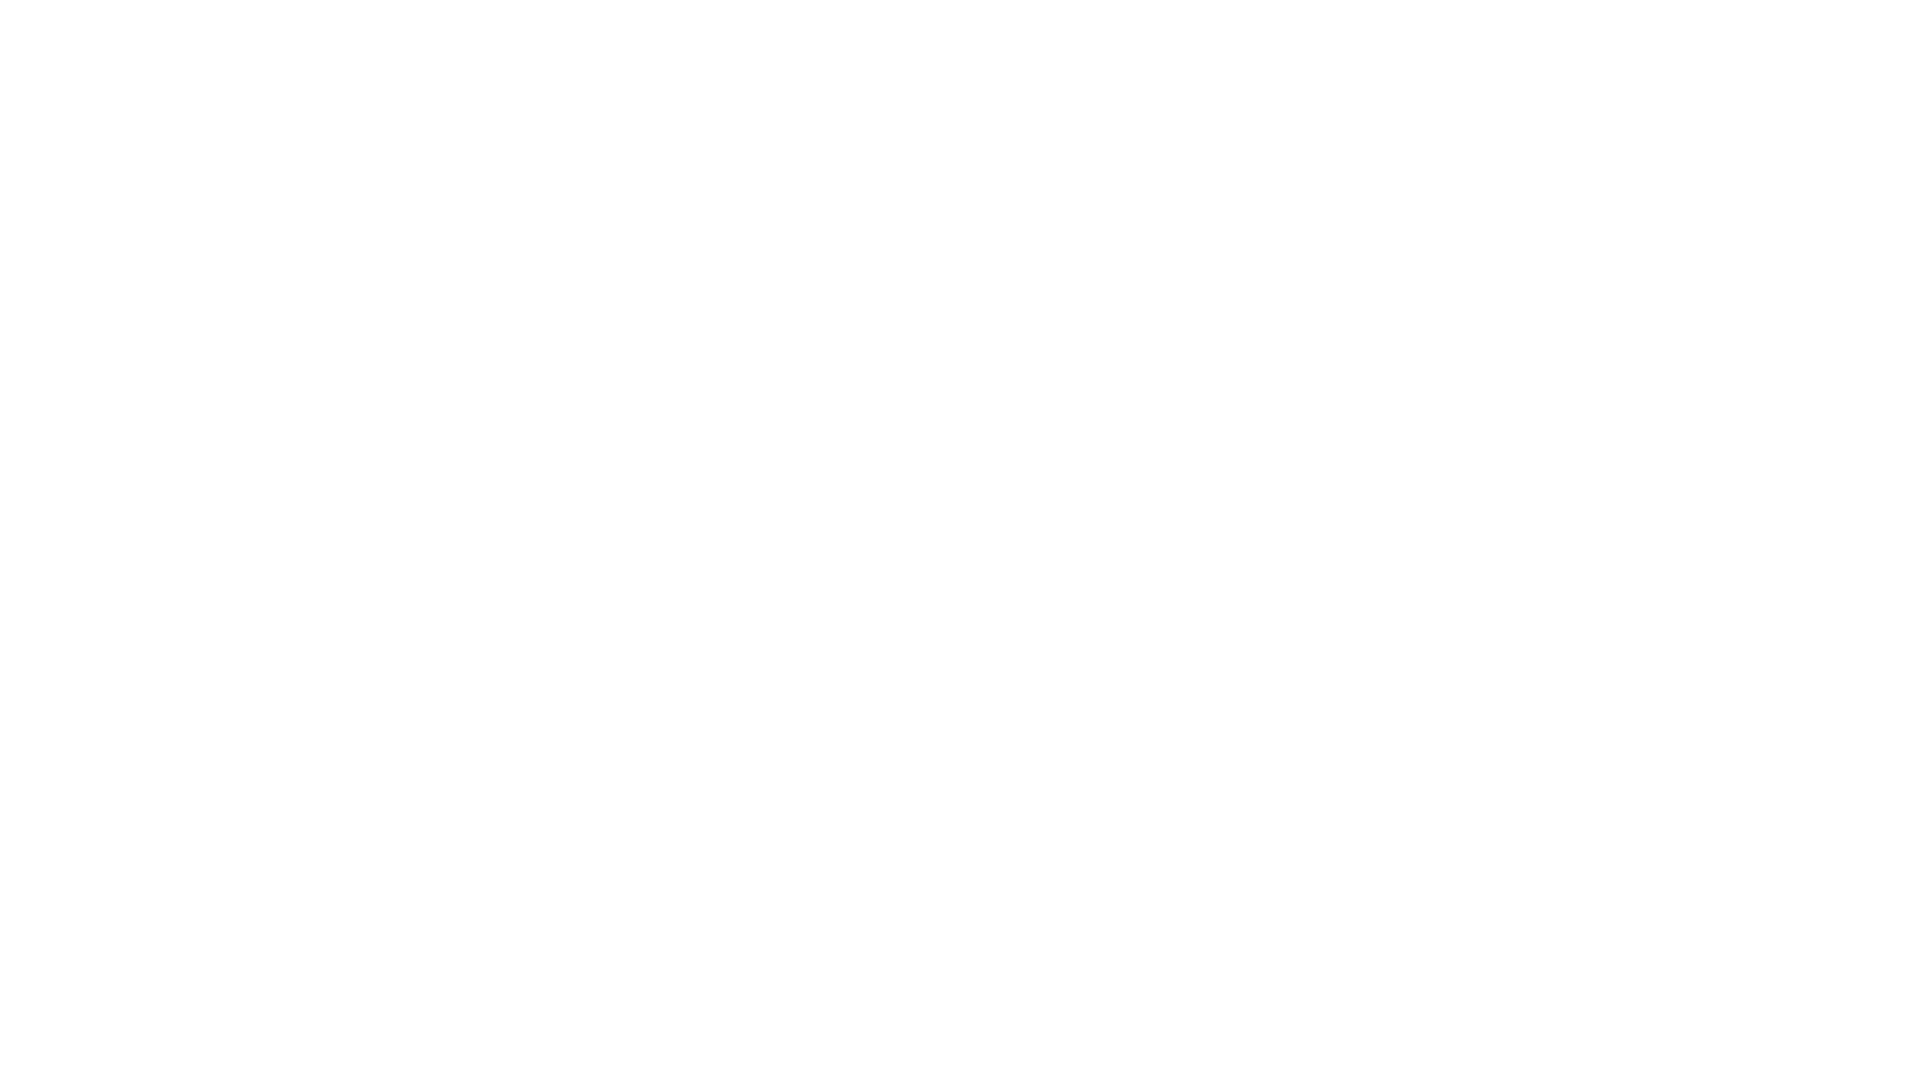